Tests jQuery UI datepicker by navigating to a specific date (December 28, 2023) using the calendar navigation controls

Starting URL: https://jqueryui.com/datepicker/

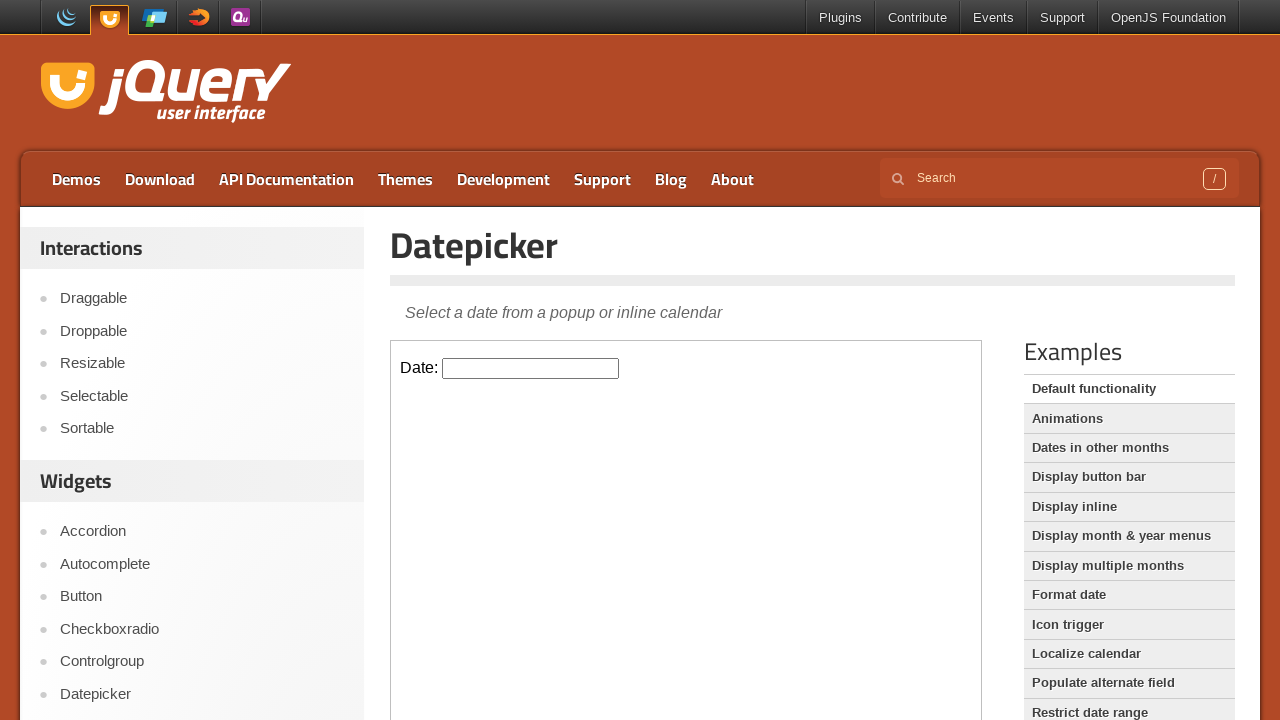

Located the iframe containing the datepicker
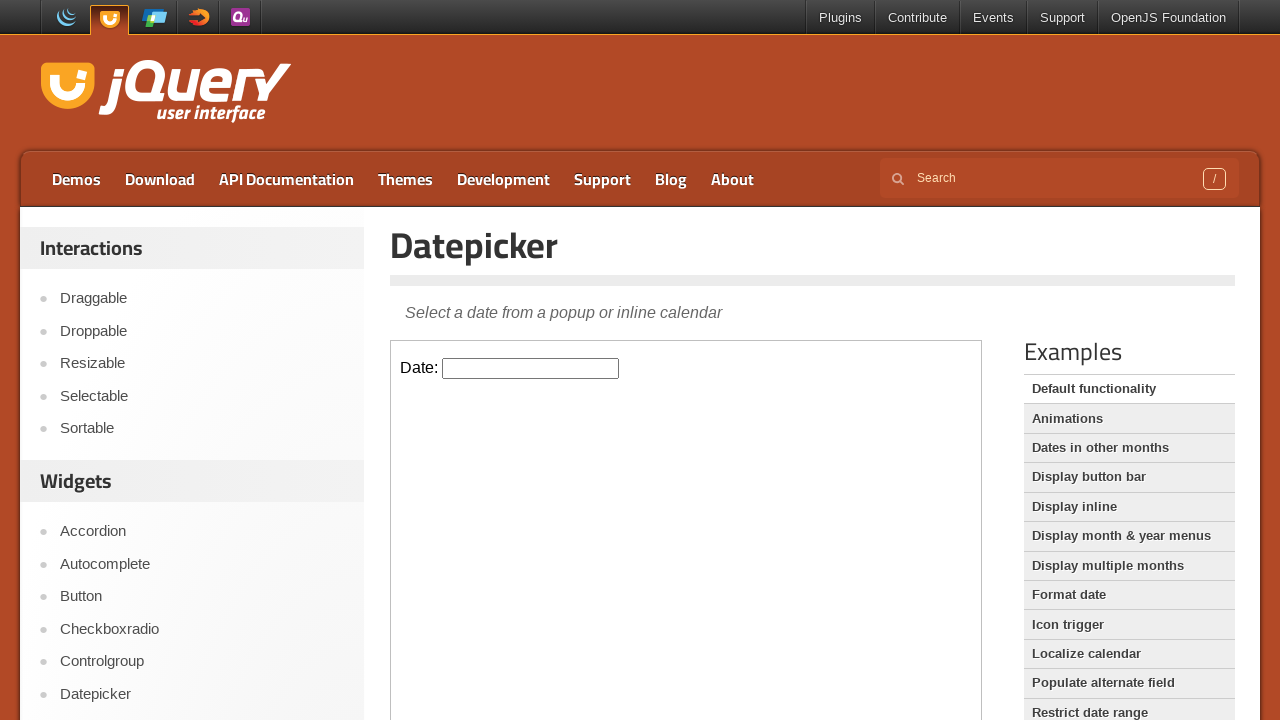

Clicked on the datepicker input field to open the calendar at (531, 368) on iframe >> nth=0 >> internal:control=enter-frame >> #datepicker
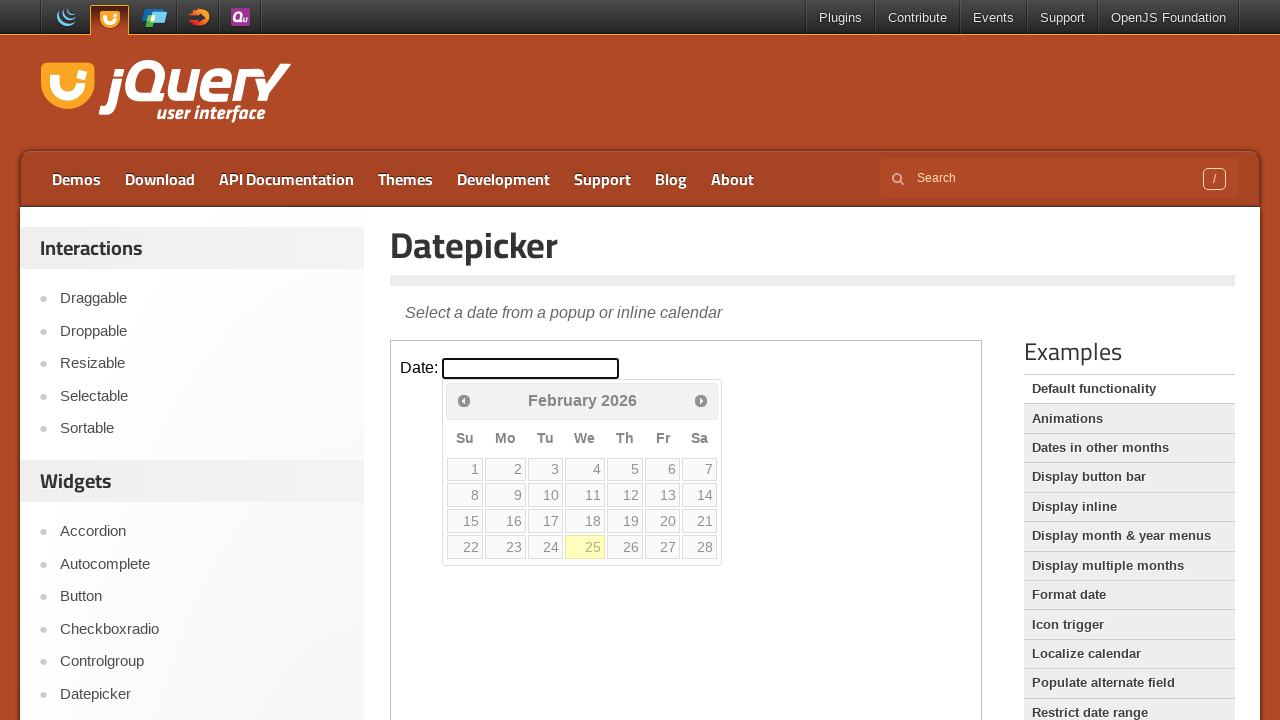

Retrieved current month 'February' and year '2026' from calendar
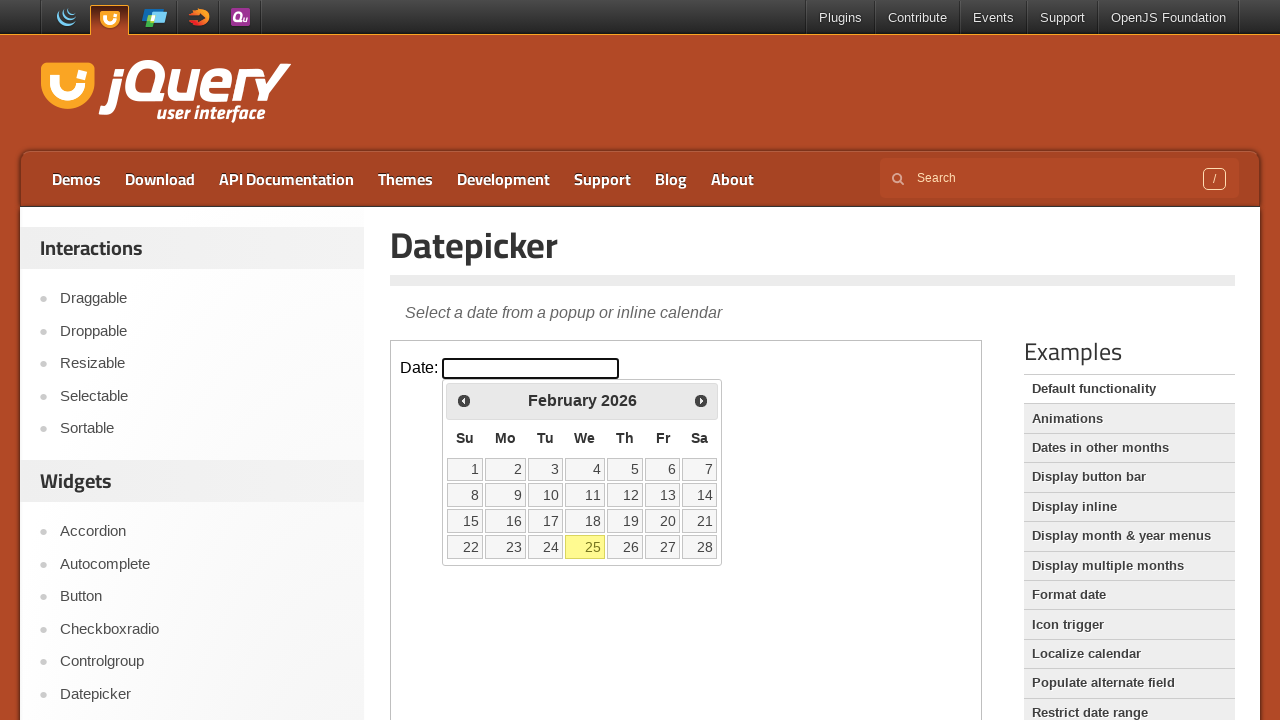

Clicked previous month button to navigate backwards at (464, 400) on iframe >> nth=0 >> internal:control=enter-frame >> .ui-icon.ui-icon-circle-trian
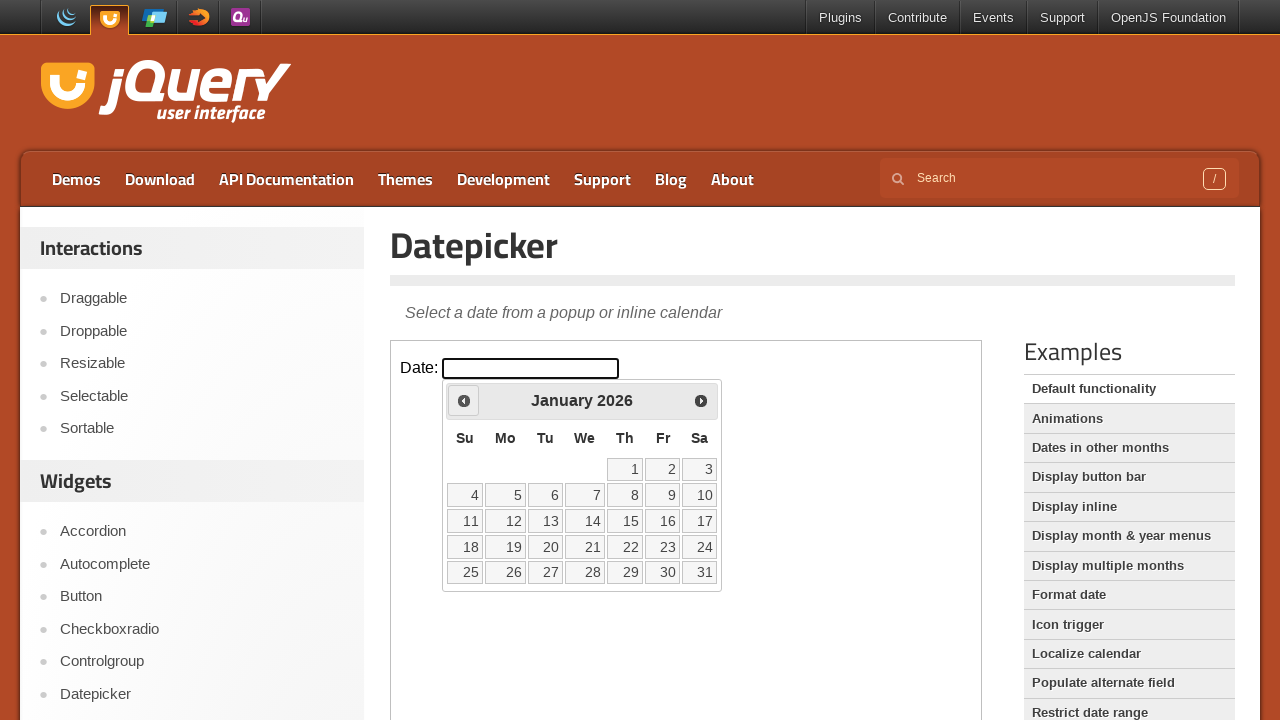

Retrieved current month 'January' and year '2026' from calendar
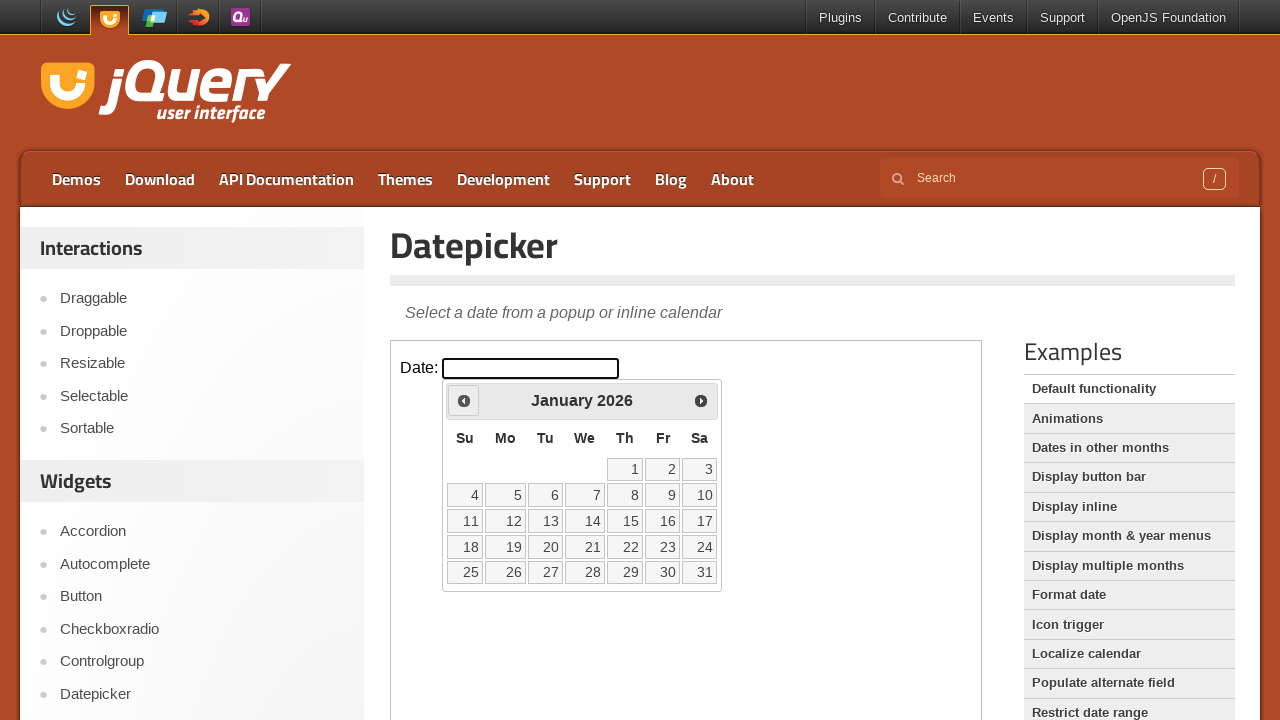

Clicked previous month button to navigate backwards at (464, 400) on iframe >> nth=0 >> internal:control=enter-frame >> .ui-icon.ui-icon-circle-trian
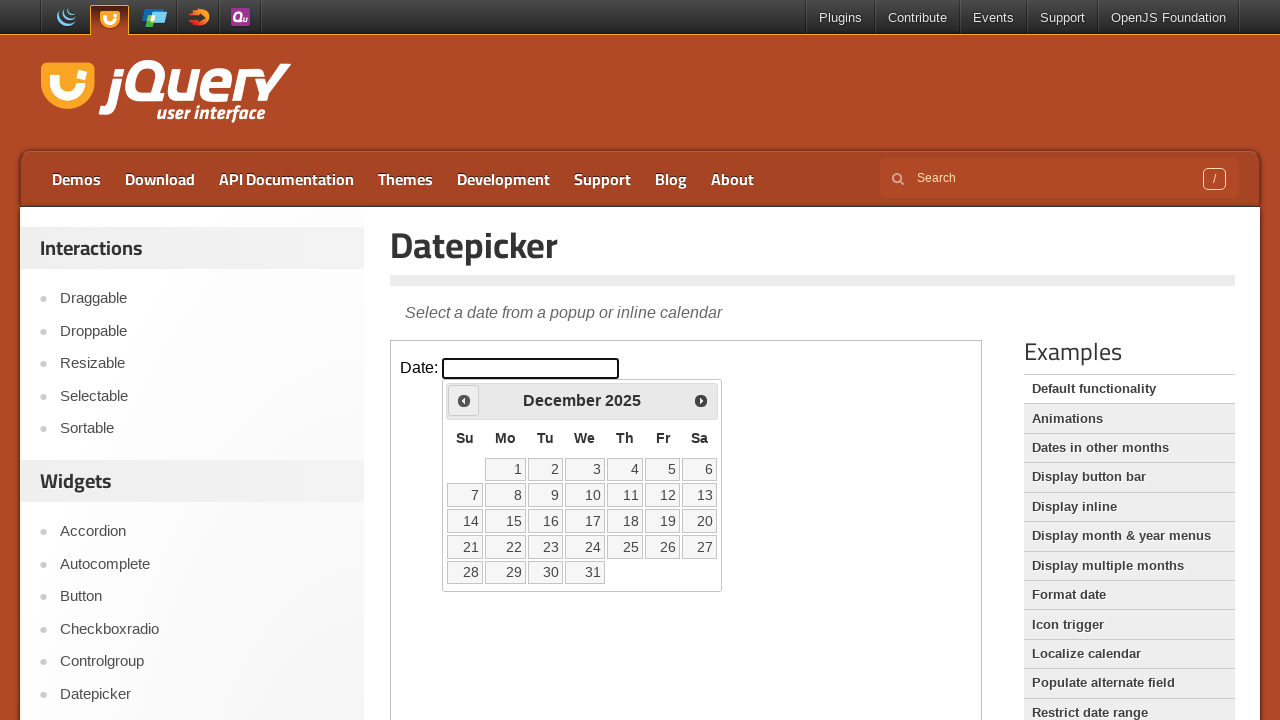

Retrieved current month 'December' and year '2025' from calendar
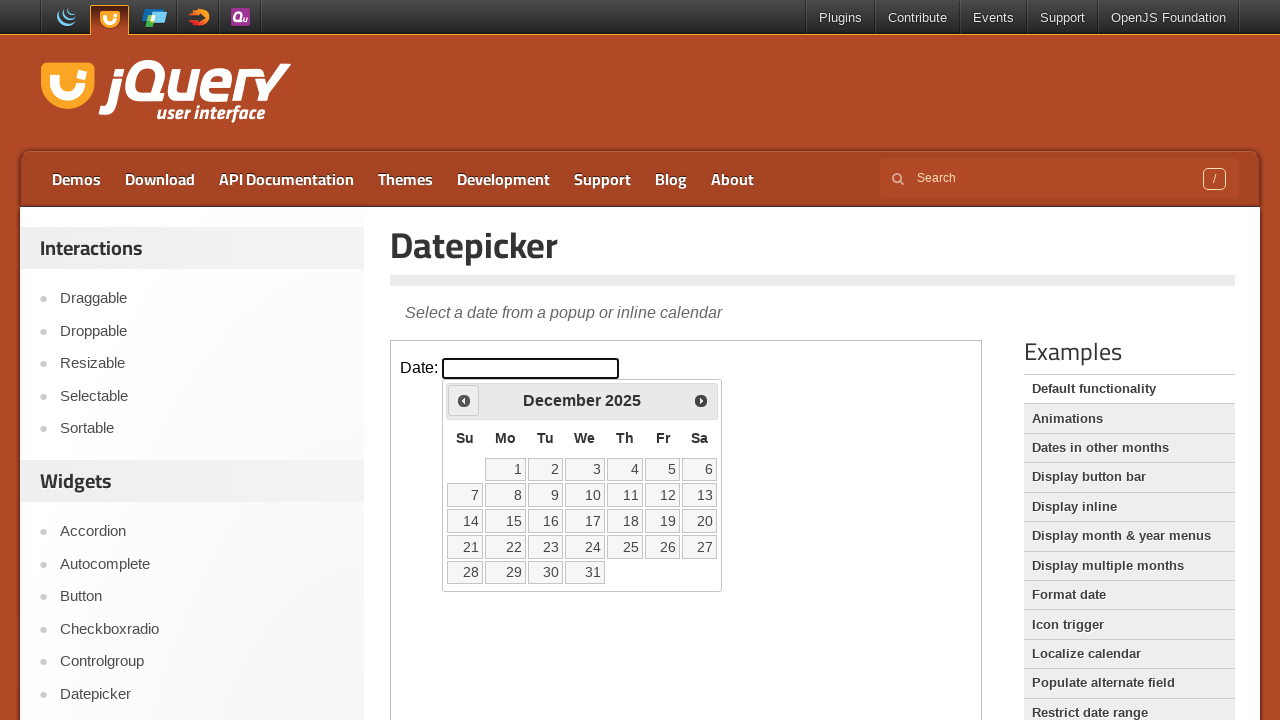

Clicked previous month button to navigate backwards at (464, 400) on iframe >> nth=0 >> internal:control=enter-frame >> .ui-icon.ui-icon-circle-trian
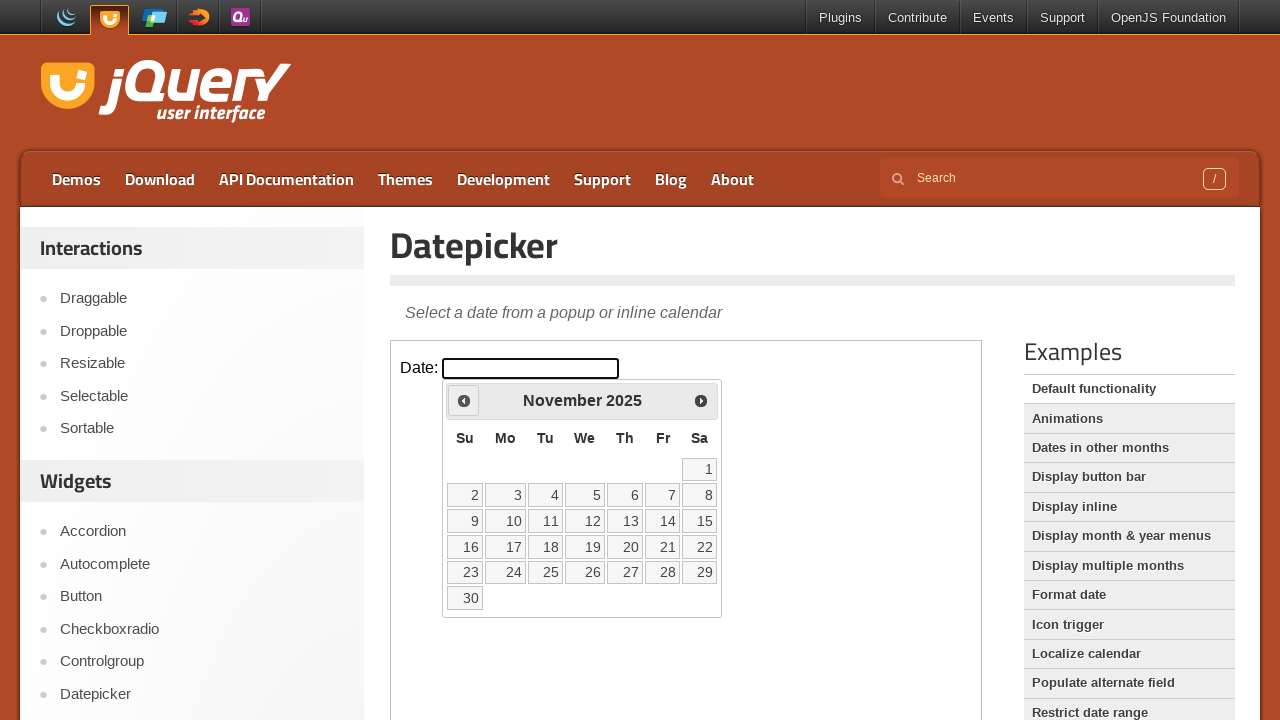

Retrieved current month 'November' and year '2025' from calendar
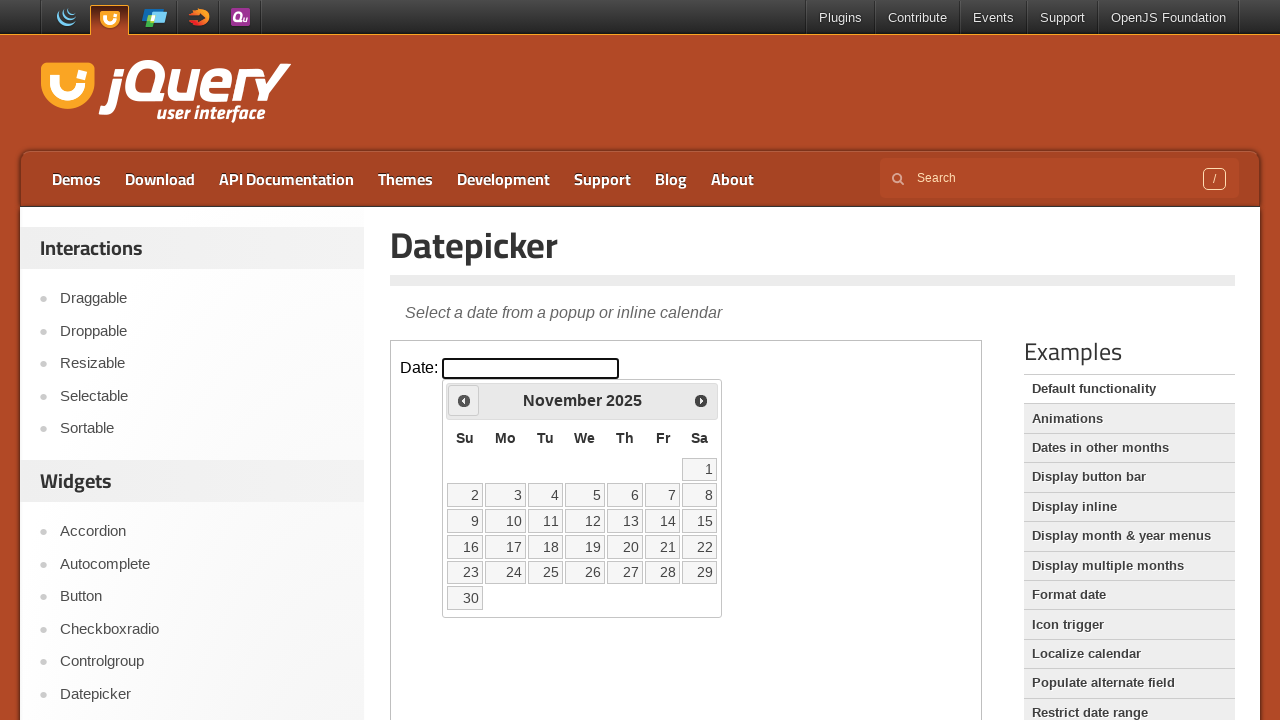

Clicked previous month button to navigate backwards at (464, 400) on iframe >> nth=0 >> internal:control=enter-frame >> .ui-icon.ui-icon-circle-trian
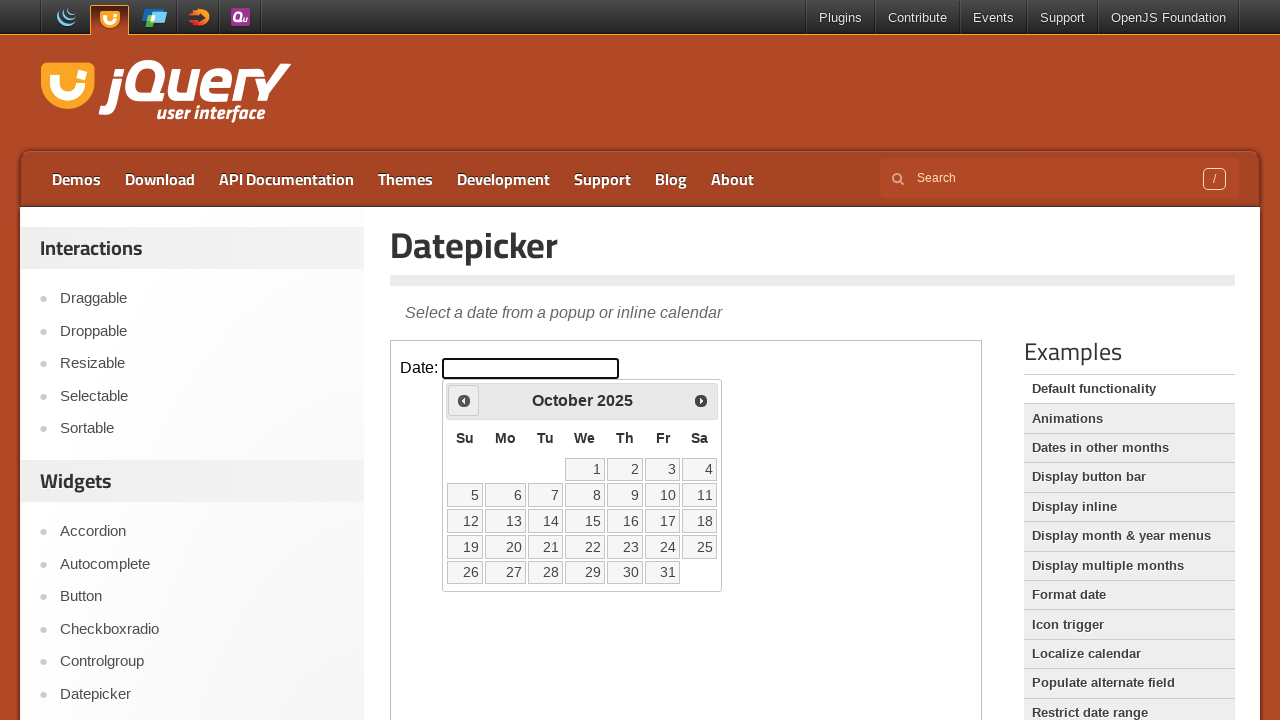

Retrieved current month 'October' and year '2025' from calendar
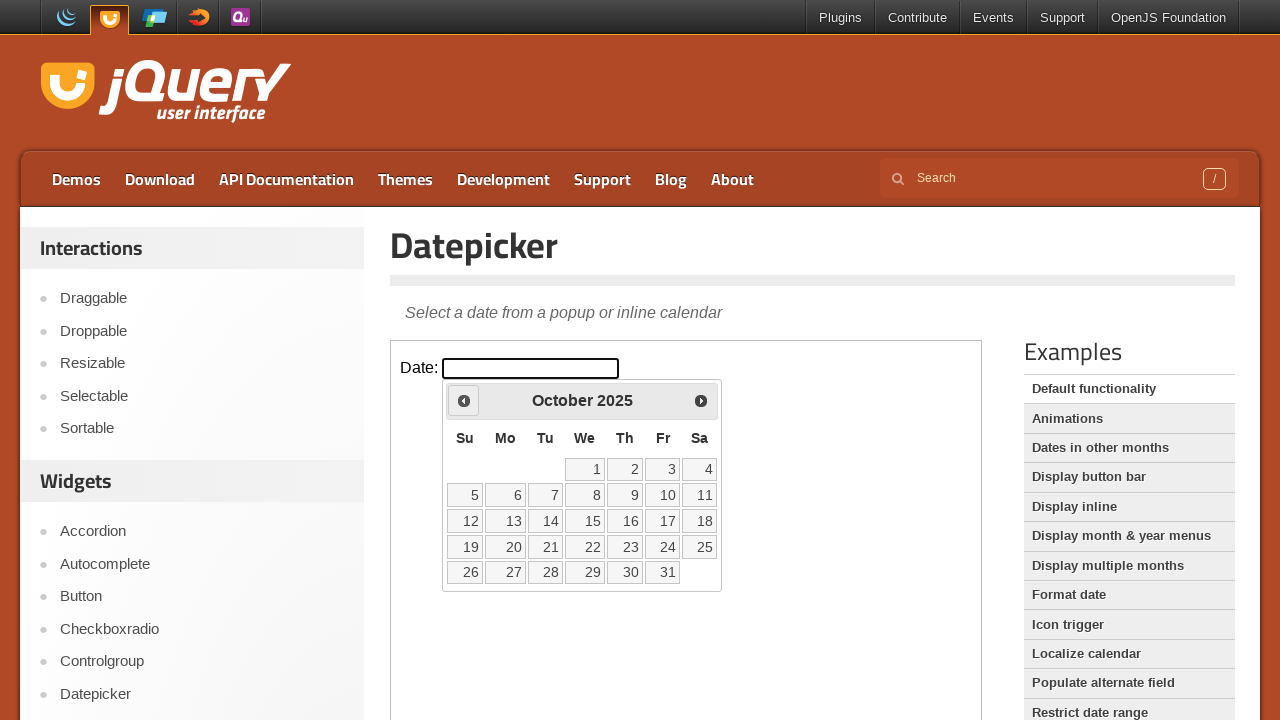

Clicked previous month button to navigate backwards at (464, 400) on iframe >> nth=0 >> internal:control=enter-frame >> .ui-icon.ui-icon-circle-trian
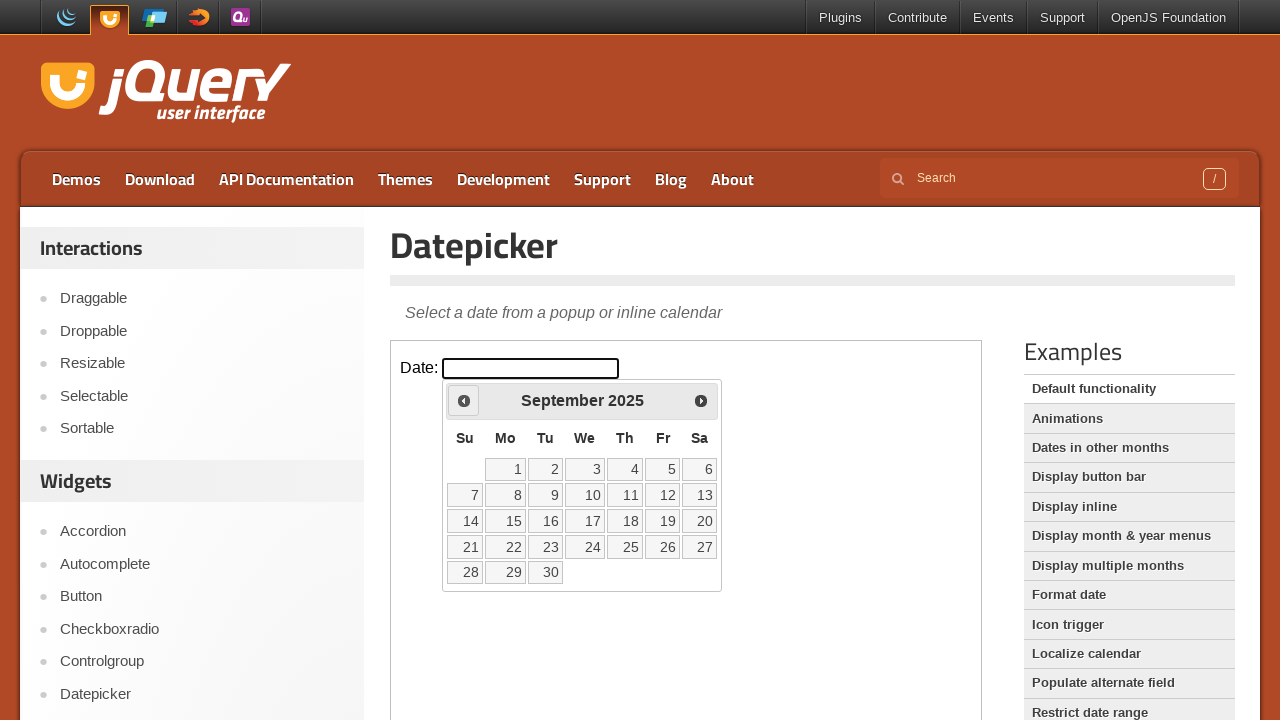

Retrieved current month 'September' and year '2025' from calendar
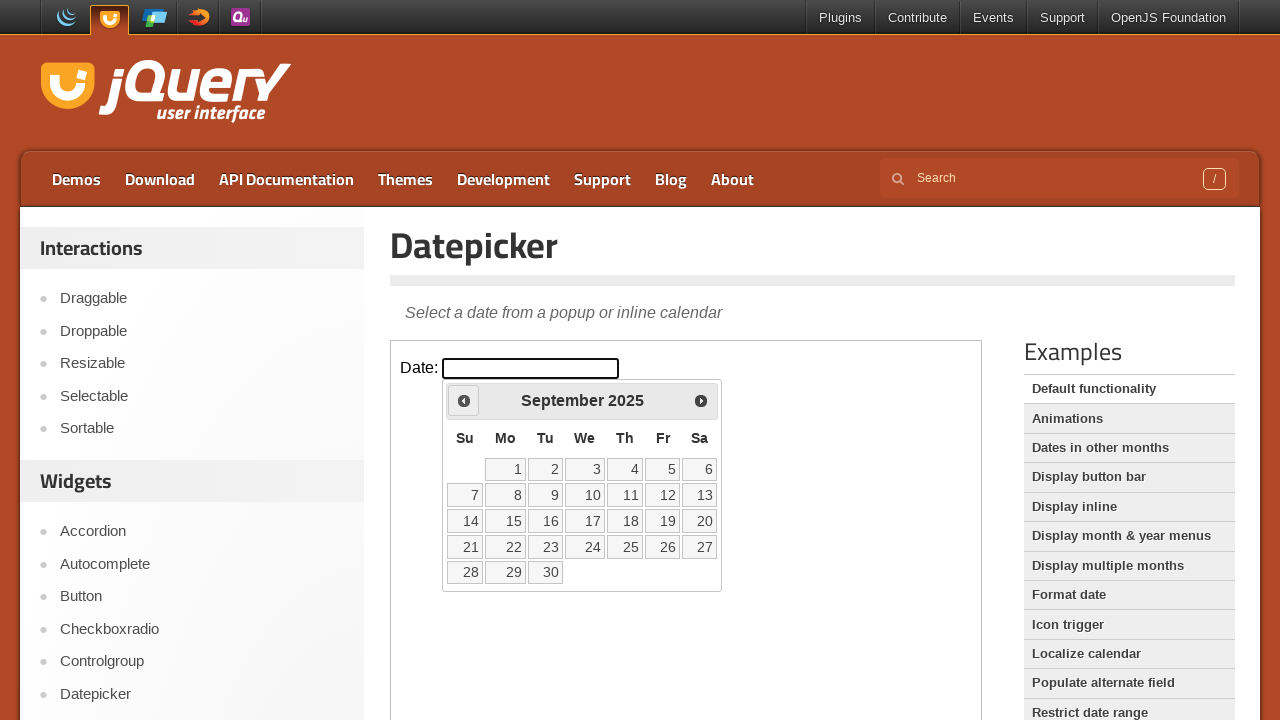

Clicked previous month button to navigate backwards at (464, 400) on iframe >> nth=0 >> internal:control=enter-frame >> .ui-icon.ui-icon-circle-trian
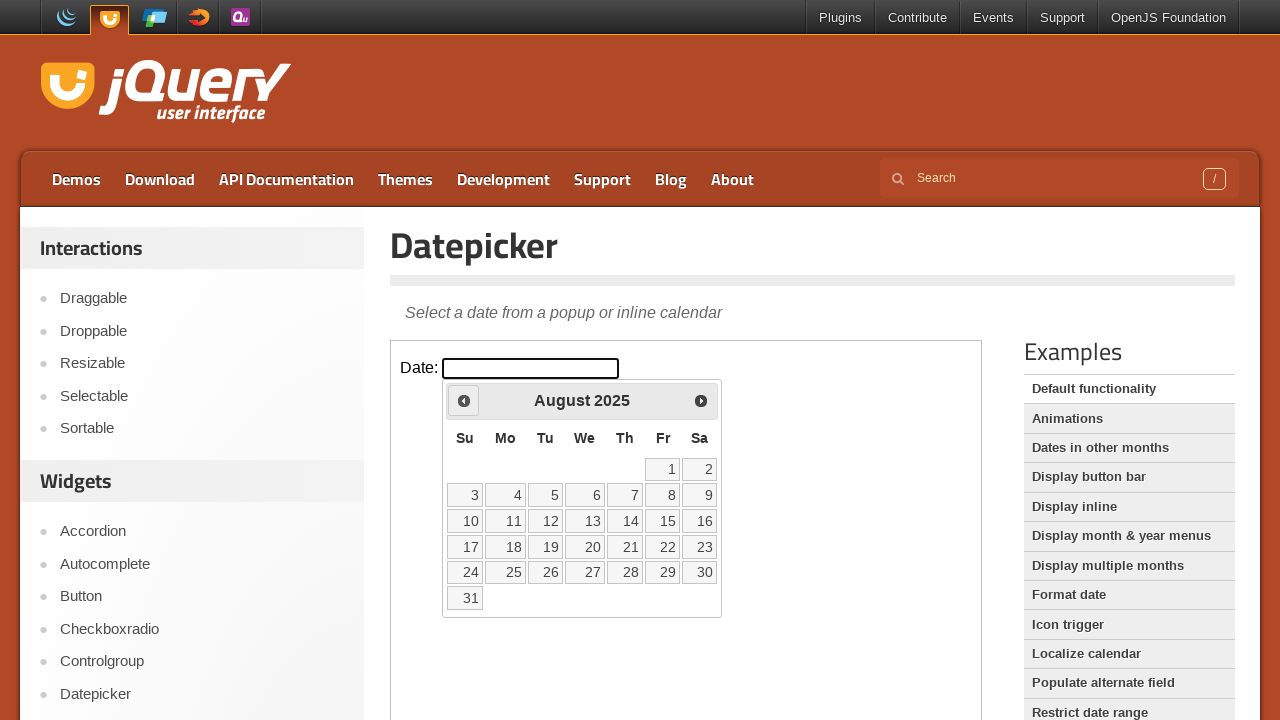

Retrieved current month 'August' and year '2025' from calendar
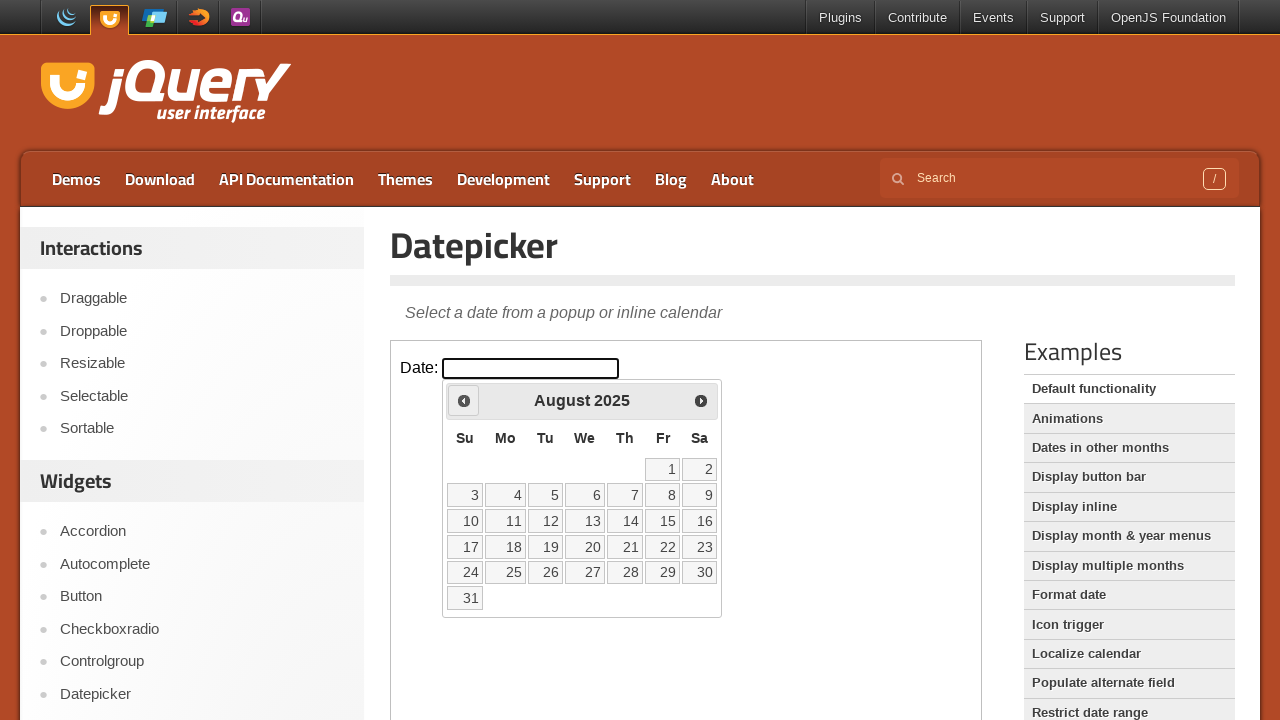

Clicked previous month button to navigate backwards at (464, 400) on iframe >> nth=0 >> internal:control=enter-frame >> .ui-icon.ui-icon-circle-trian
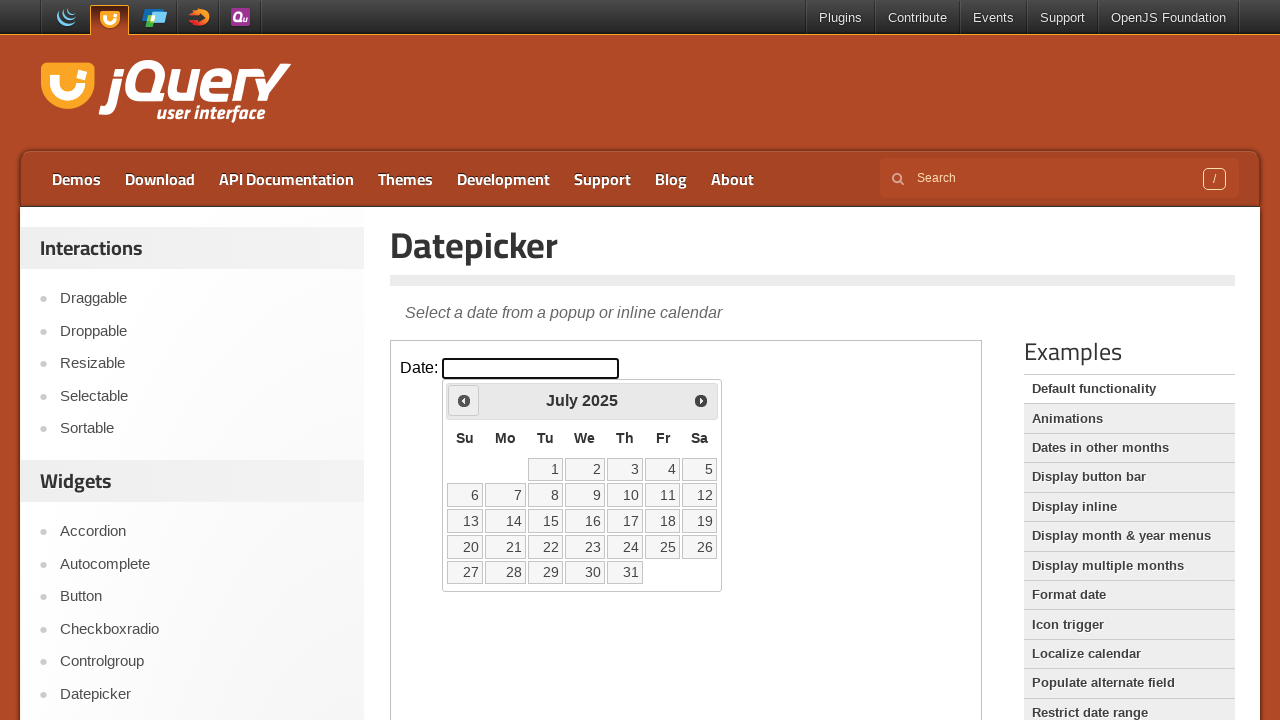

Retrieved current month 'July' and year '2025' from calendar
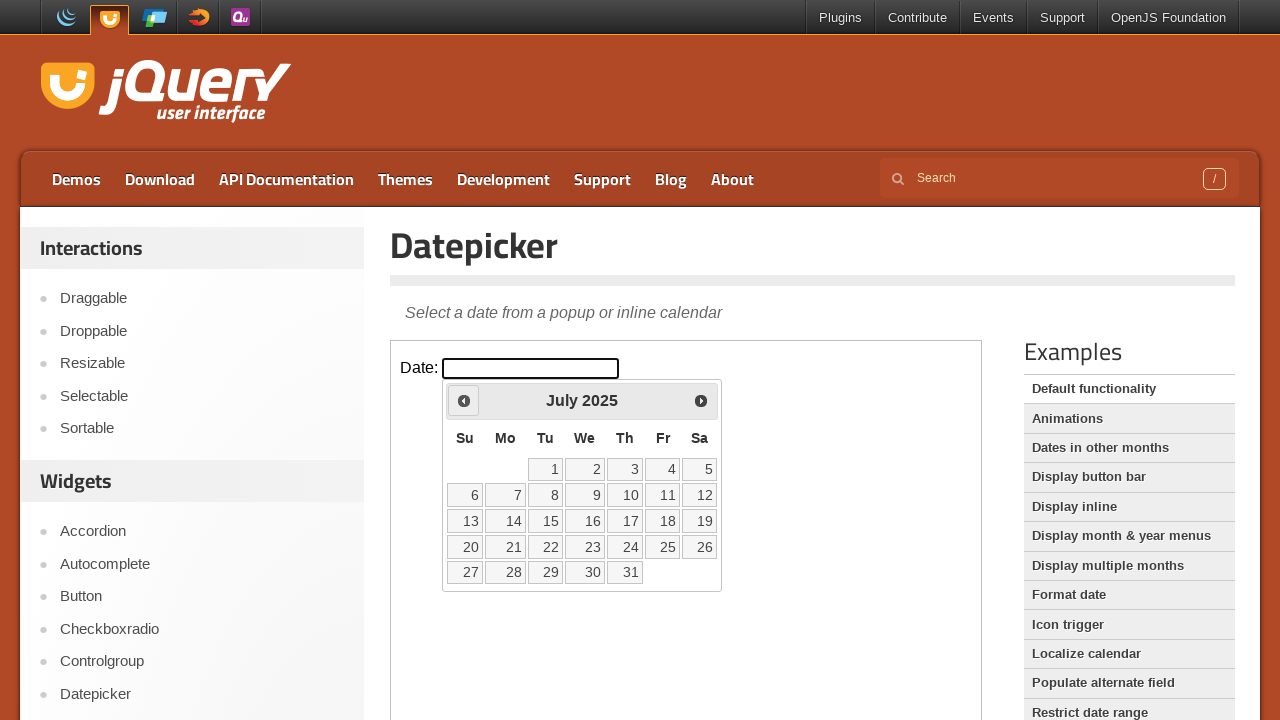

Clicked previous month button to navigate backwards at (464, 400) on iframe >> nth=0 >> internal:control=enter-frame >> .ui-icon.ui-icon-circle-trian
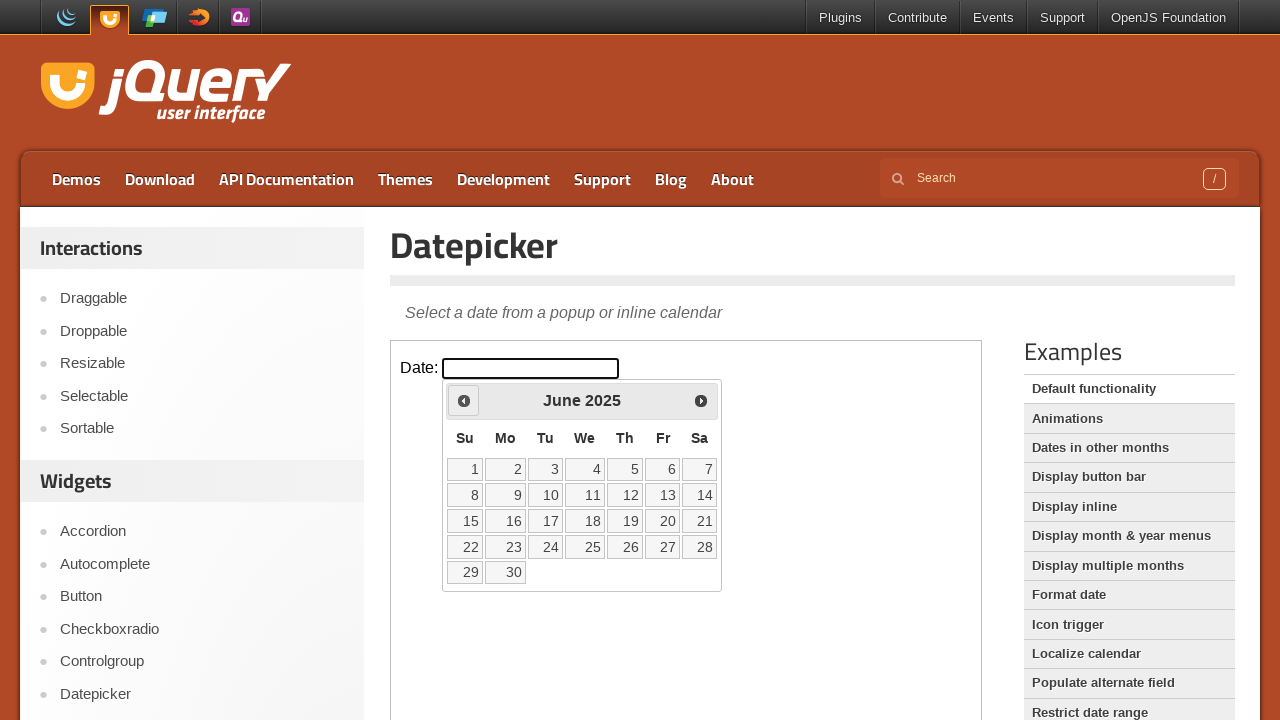

Retrieved current month 'June' and year '2025' from calendar
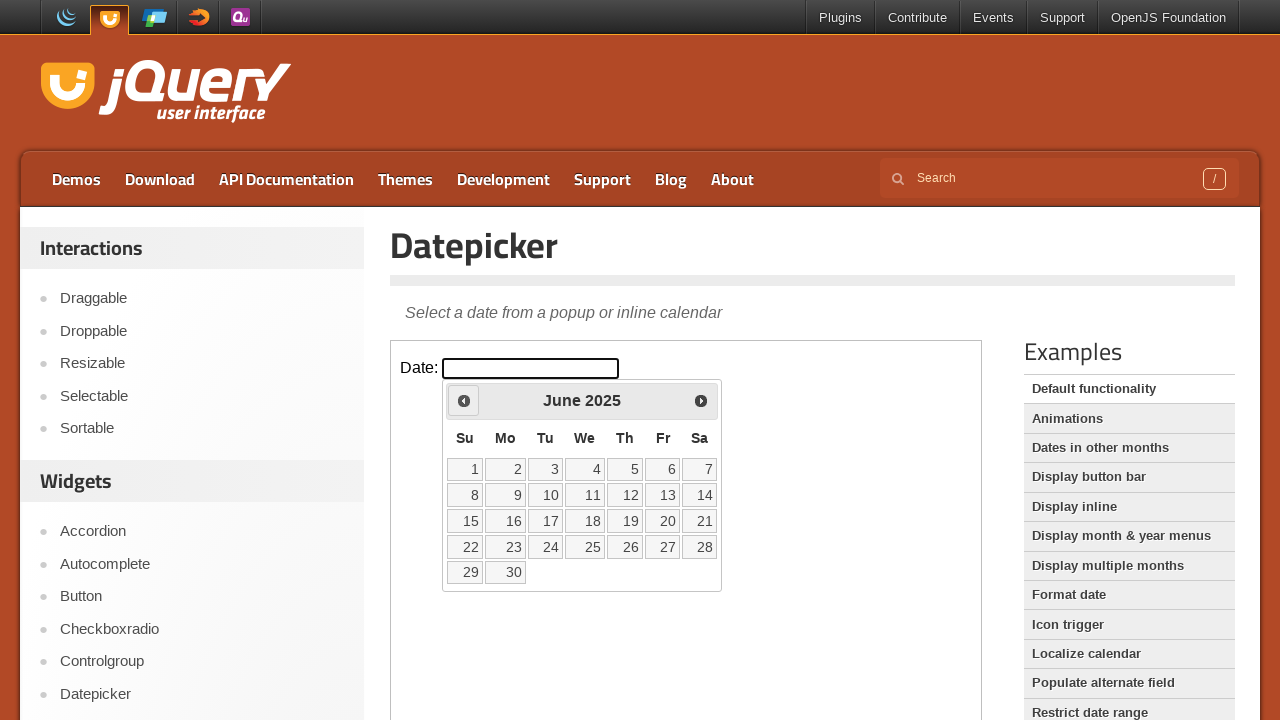

Clicked previous month button to navigate backwards at (464, 400) on iframe >> nth=0 >> internal:control=enter-frame >> .ui-icon.ui-icon-circle-trian
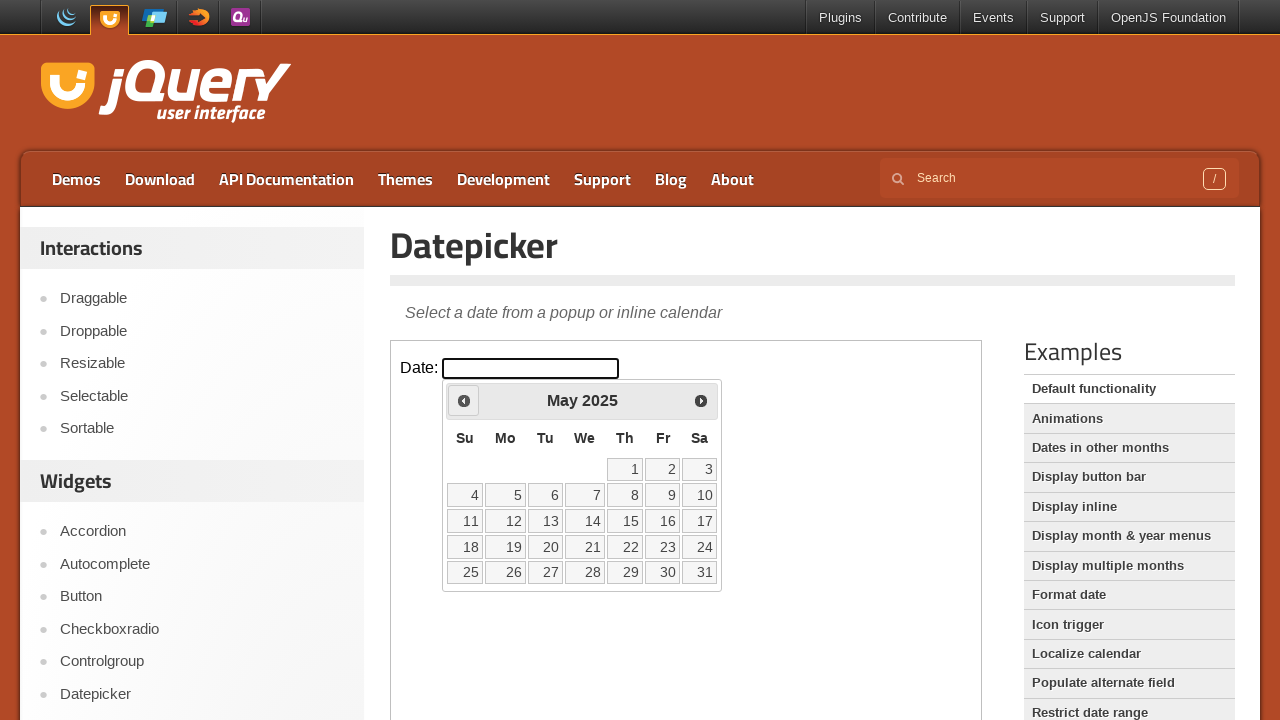

Retrieved current month 'May' and year '2025' from calendar
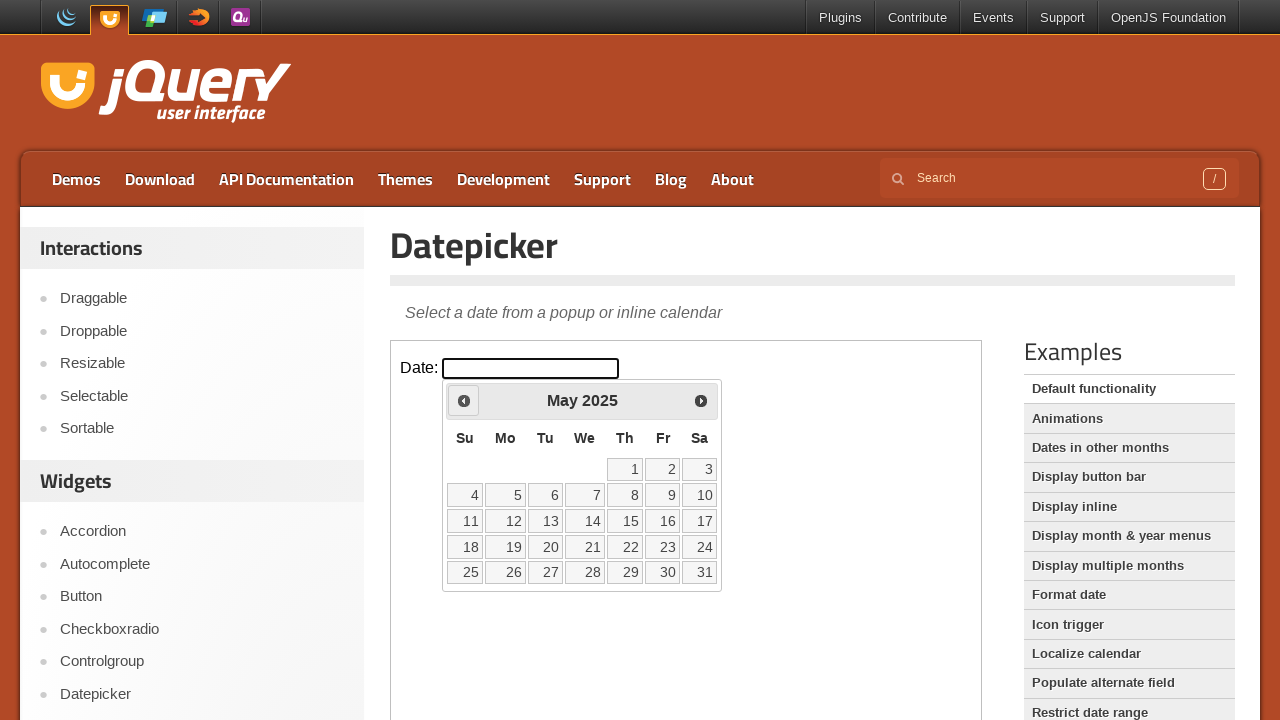

Clicked previous month button to navigate backwards at (464, 400) on iframe >> nth=0 >> internal:control=enter-frame >> .ui-icon.ui-icon-circle-trian
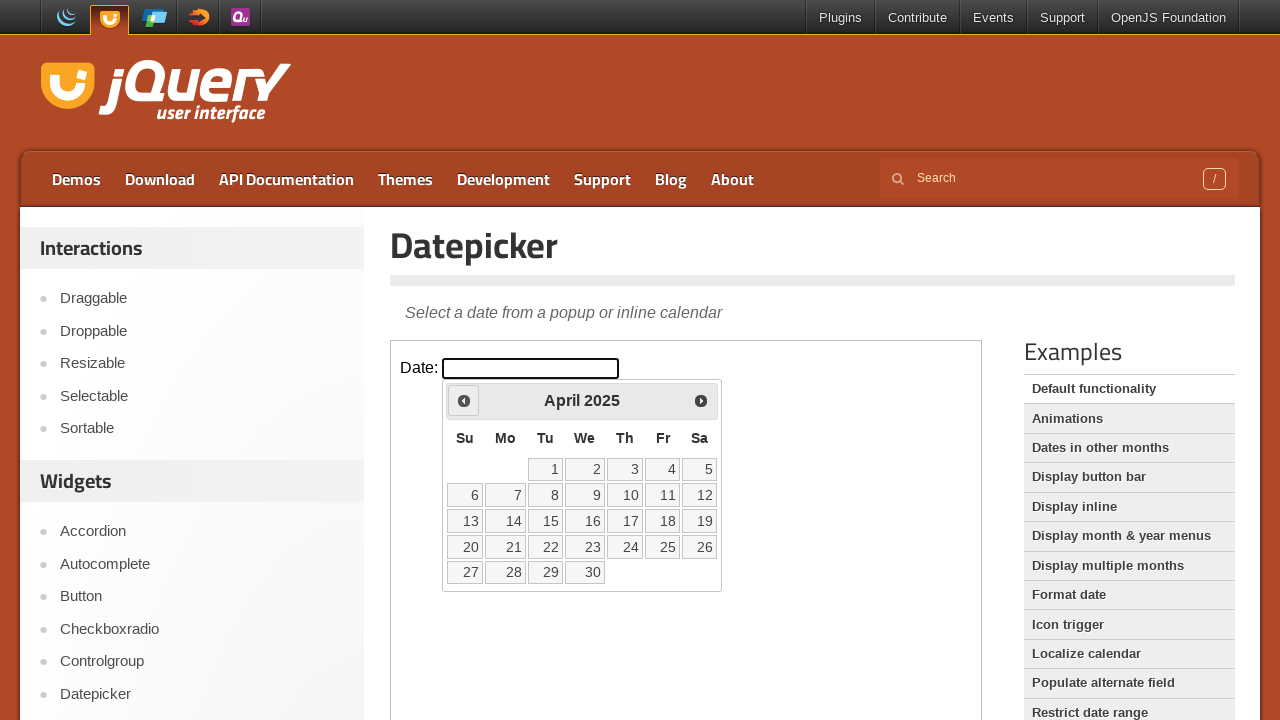

Retrieved current month 'April' and year '2025' from calendar
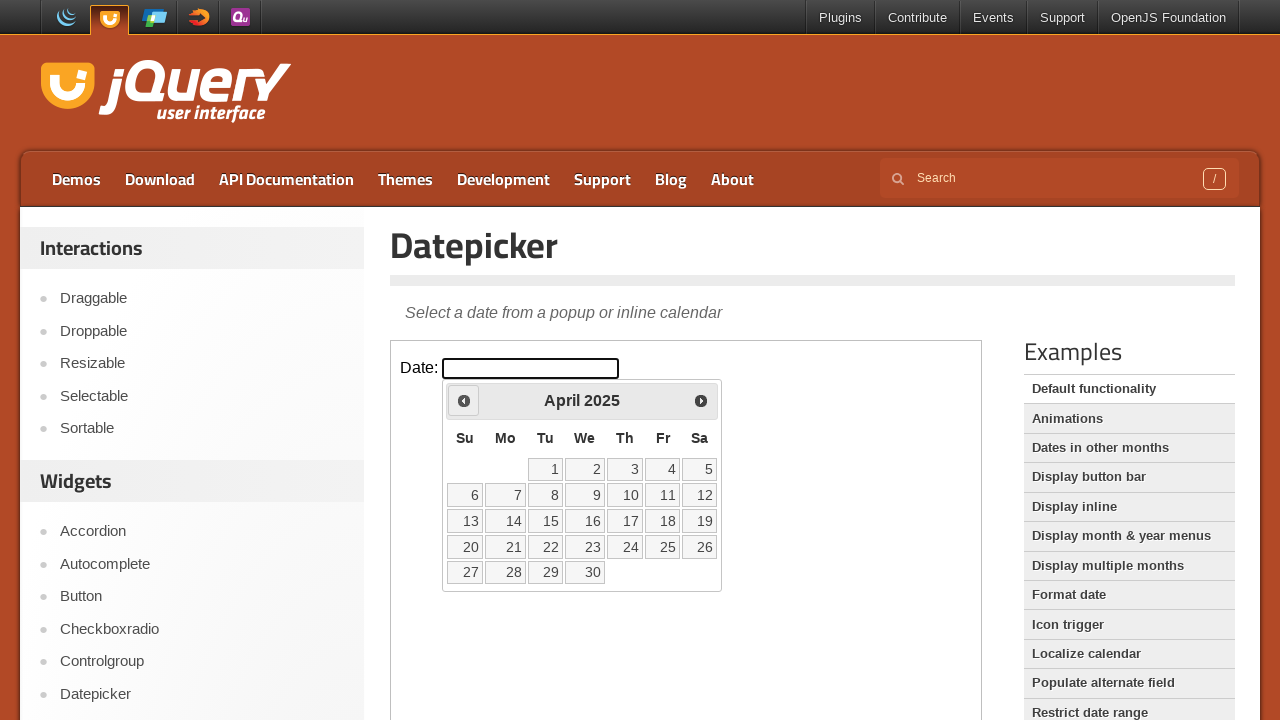

Clicked previous month button to navigate backwards at (464, 400) on iframe >> nth=0 >> internal:control=enter-frame >> .ui-icon.ui-icon-circle-trian
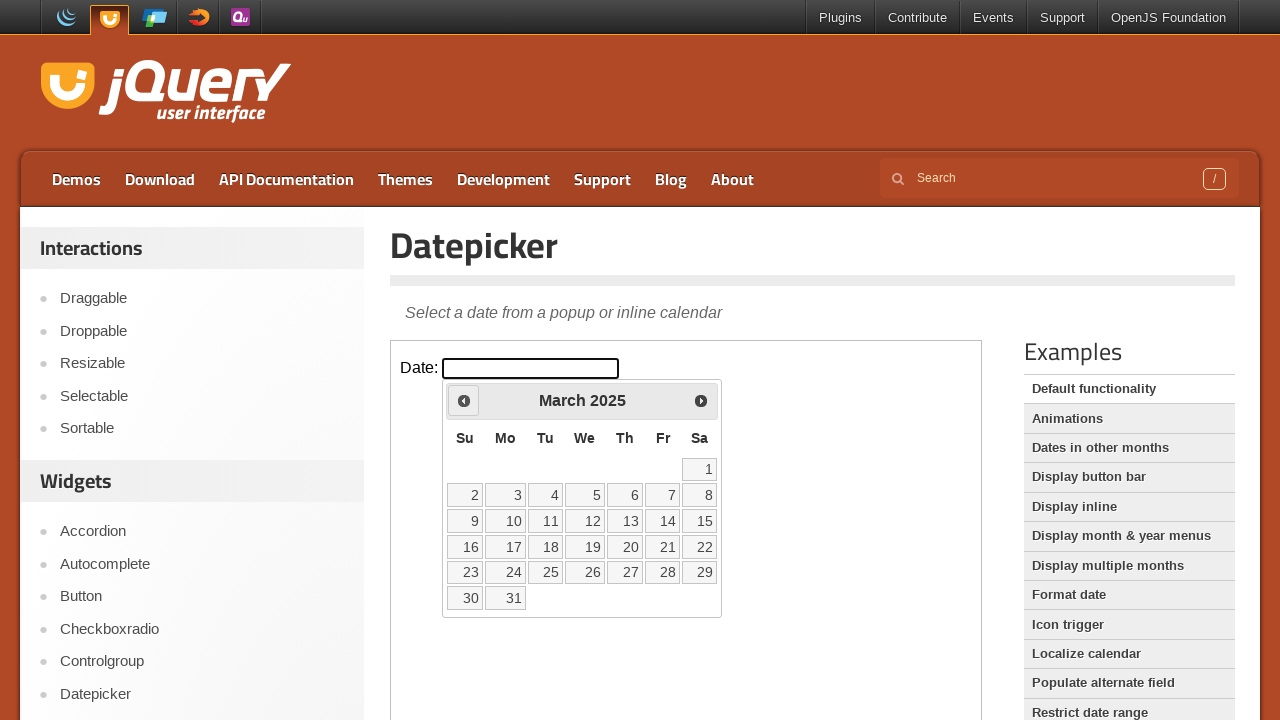

Retrieved current month 'March' and year '2025' from calendar
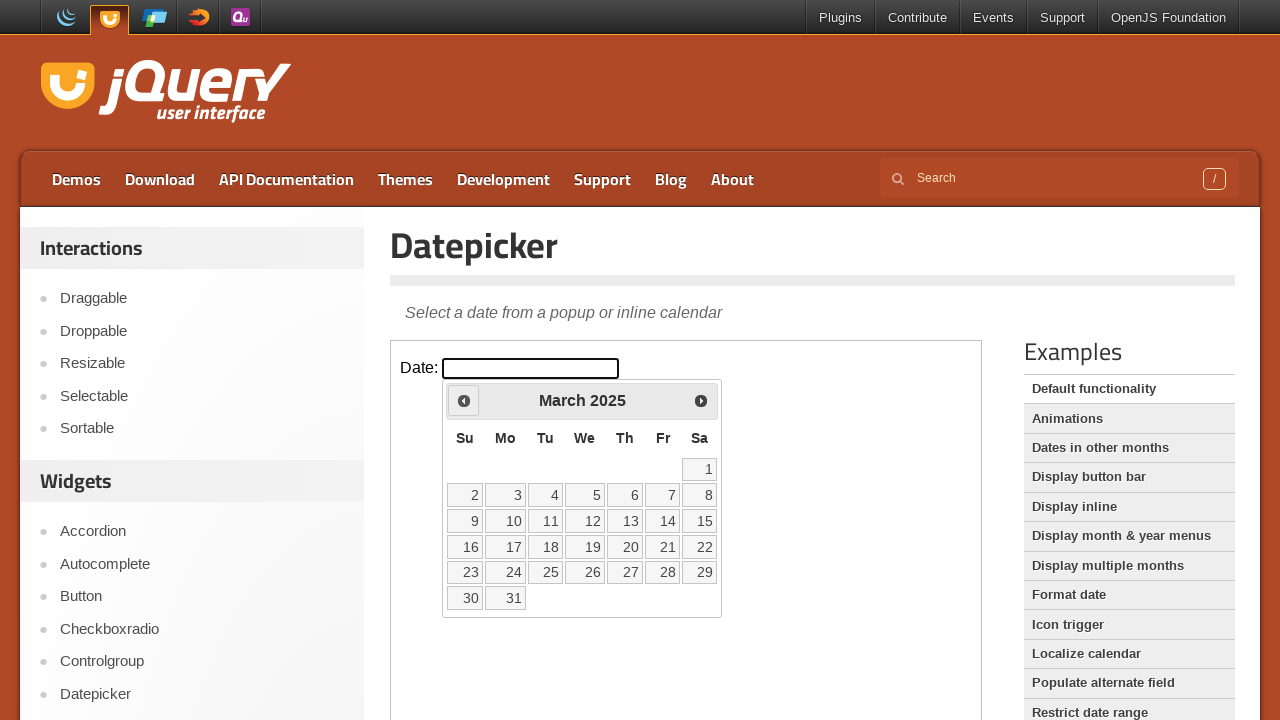

Clicked previous month button to navigate backwards at (464, 400) on iframe >> nth=0 >> internal:control=enter-frame >> .ui-icon.ui-icon-circle-trian
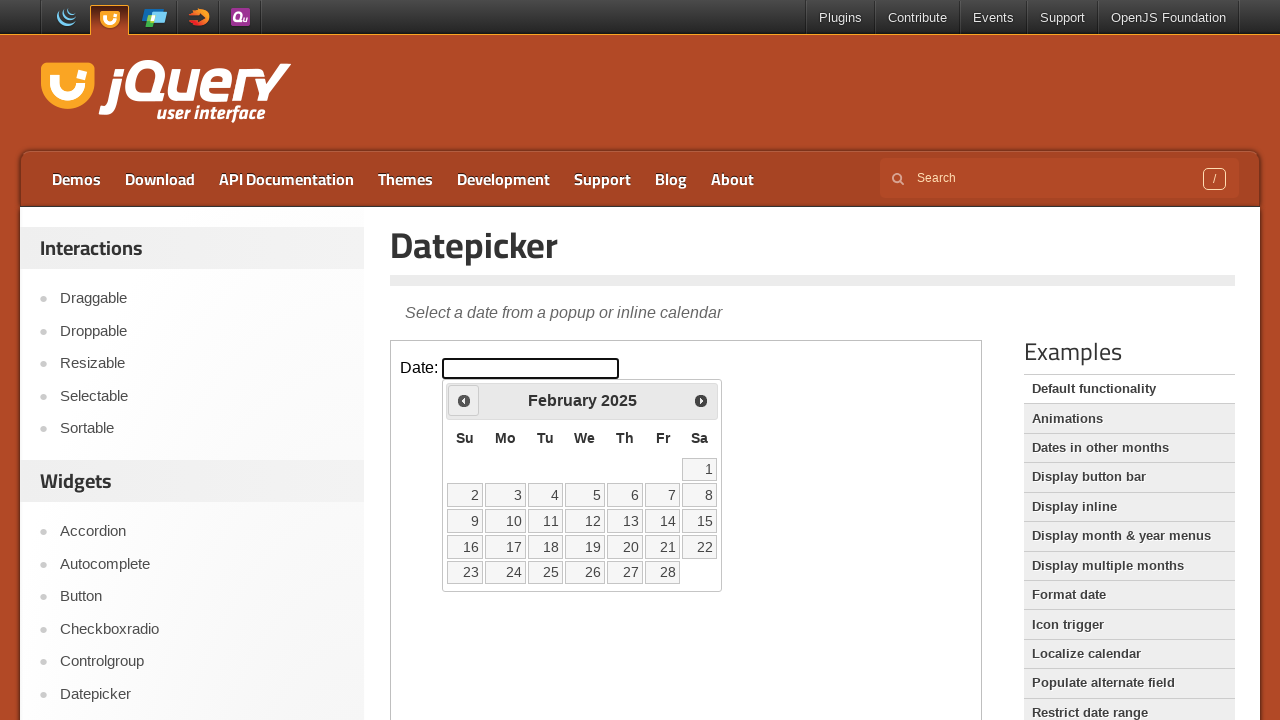

Retrieved current month 'February' and year '2025' from calendar
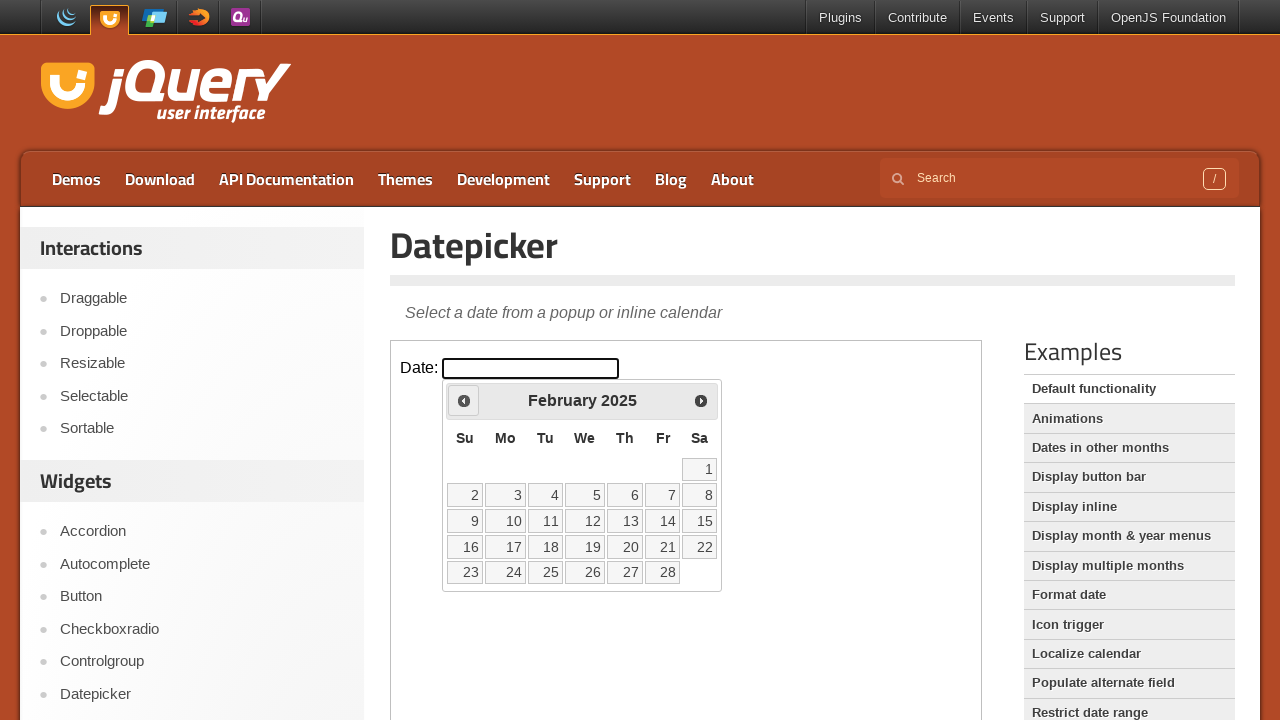

Clicked previous month button to navigate backwards at (464, 400) on iframe >> nth=0 >> internal:control=enter-frame >> .ui-icon.ui-icon-circle-trian
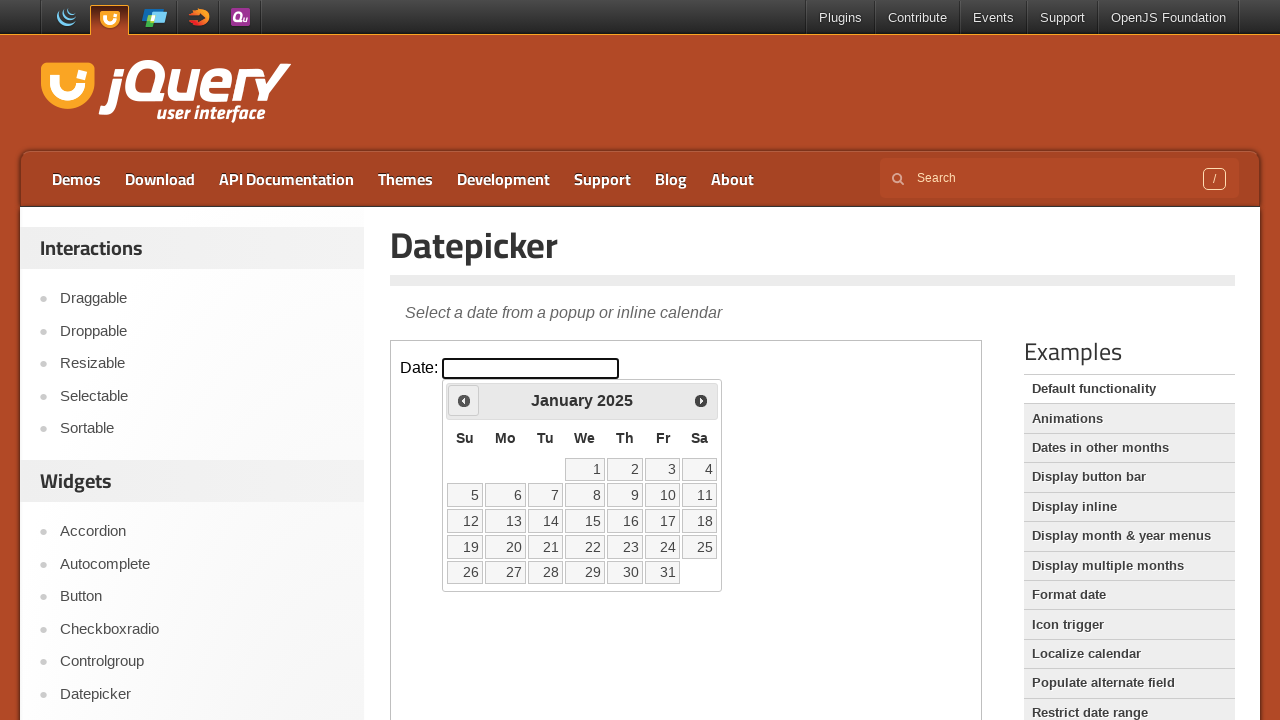

Retrieved current month 'January' and year '2025' from calendar
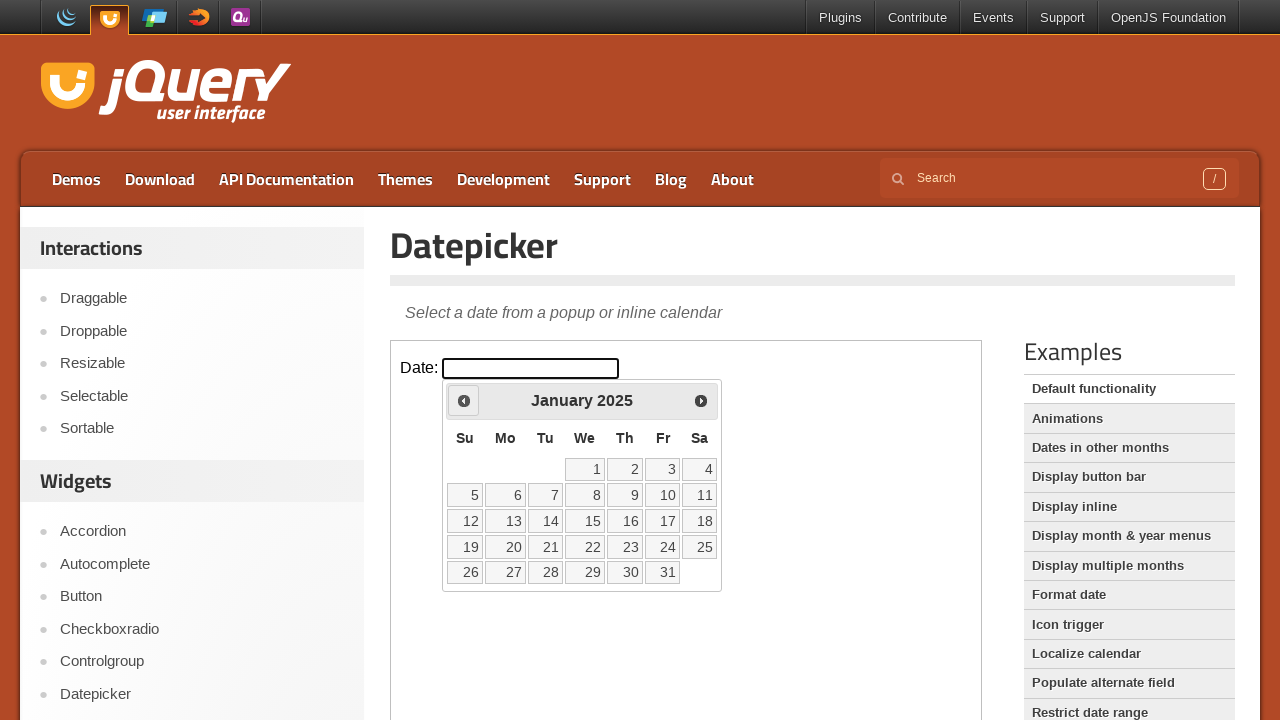

Clicked previous month button to navigate backwards at (464, 400) on iframe >> nth=0 >> internal:control=enter-frame >> .ui-icon.ui-icon-circle-trian
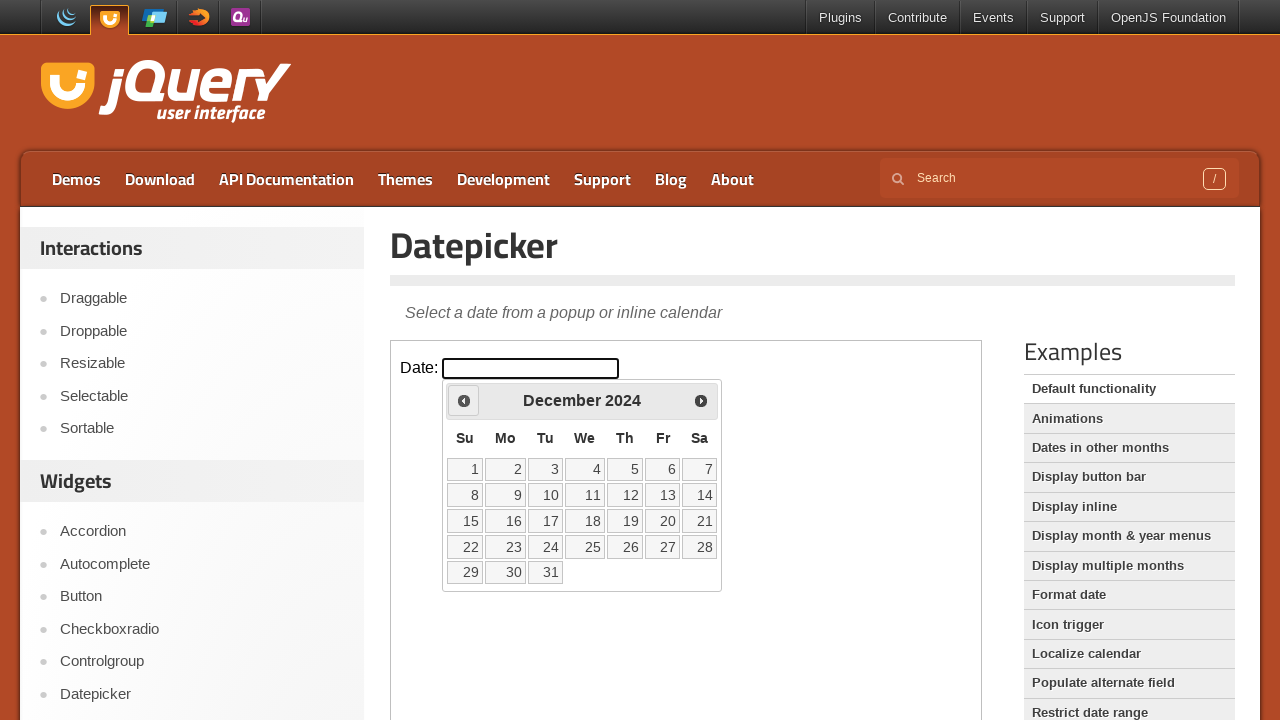

Retrieved current month 'December' and year '2024' from calendar
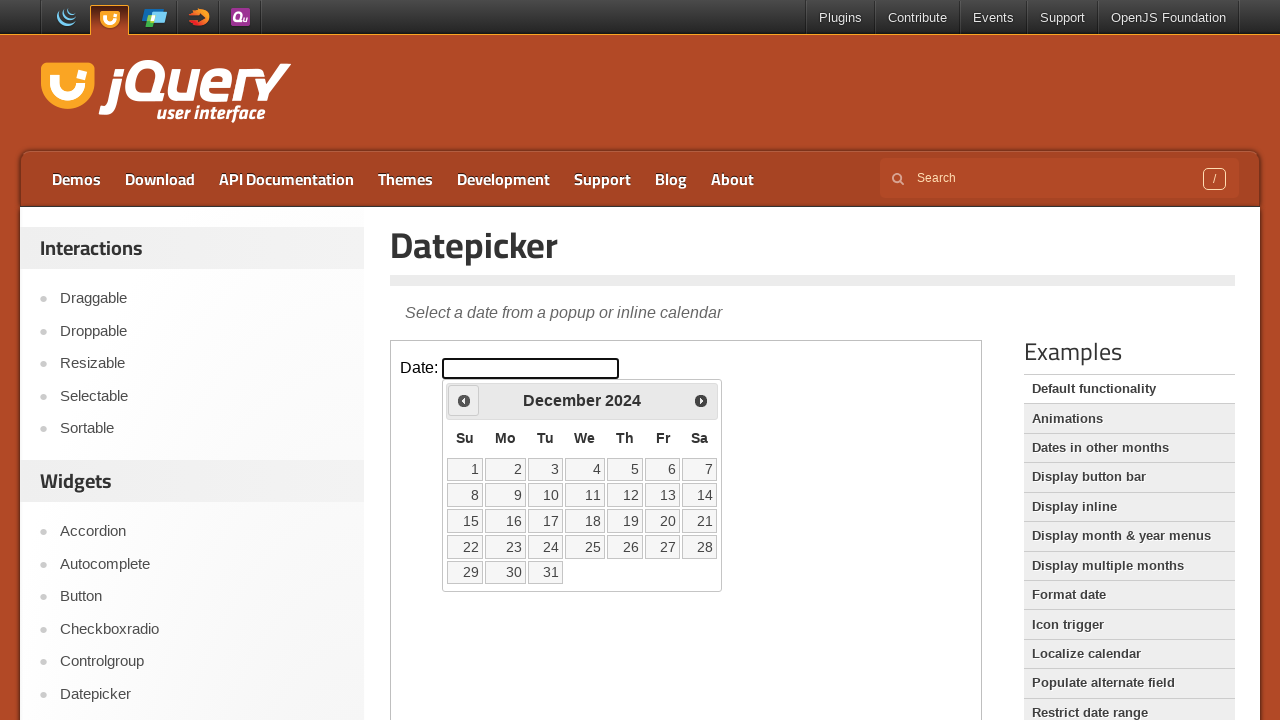

Clicked previous month button to navigate backwards at (464, 400) on iframe >> nth=0 >> internal:control=enter-frame >> .ui-icon.ui-icon-circle-trian
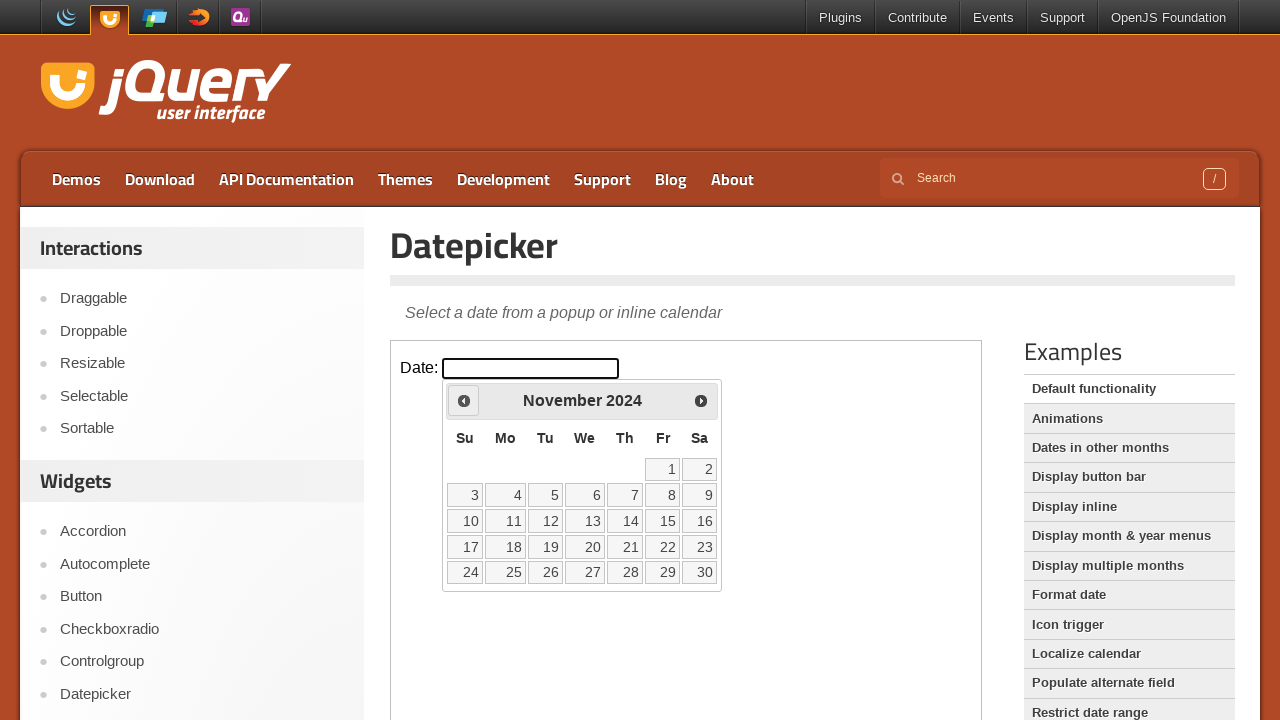

Retrieved current month 'November' and year '2024' from calendar
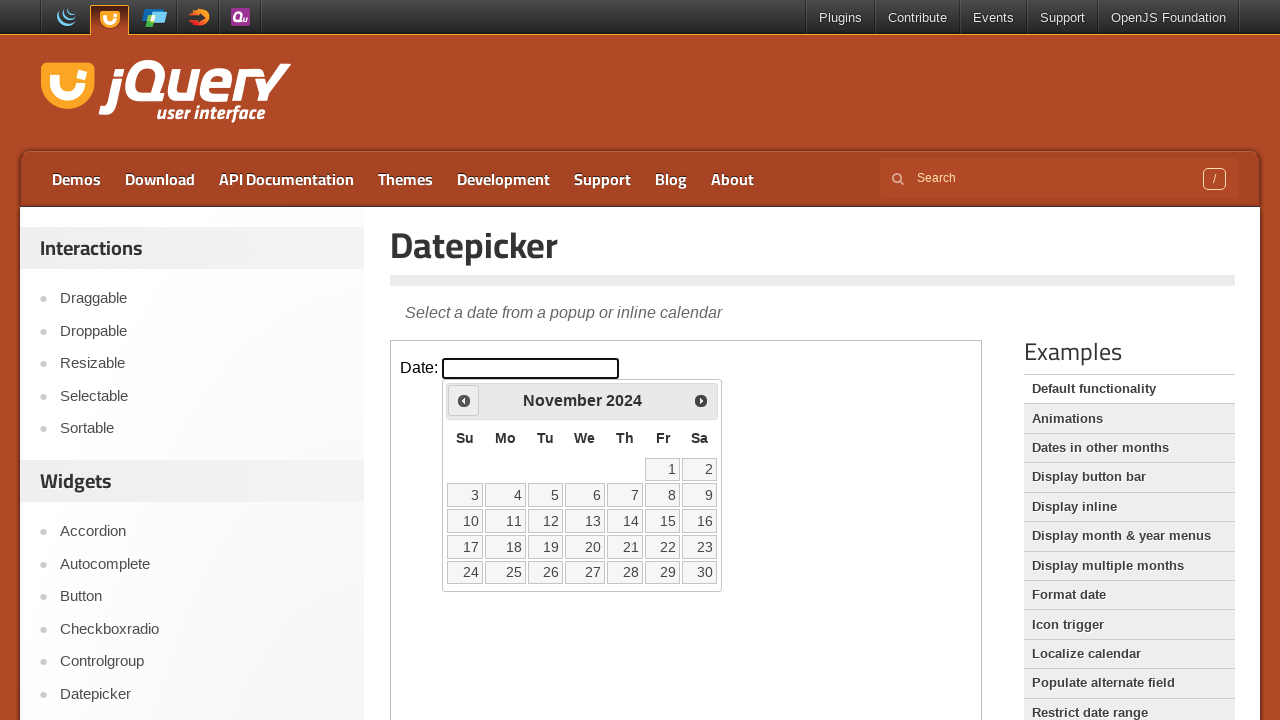

Clicked previous month button to navigate backwards at (464, 400) on iframe >> nth=0 >> internal:control=enter-frame >> .ui-icon.ui-icon-circle-trian
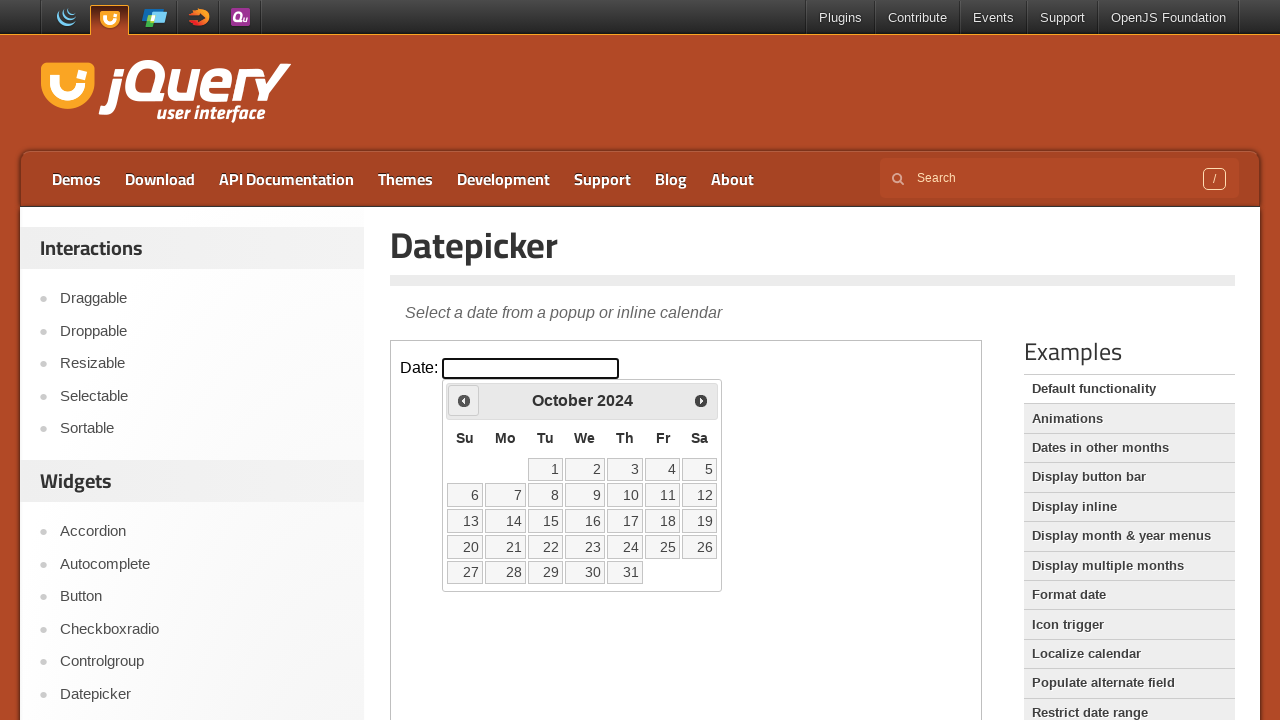

Retrieved current month 'October' and year '2024' from calendar
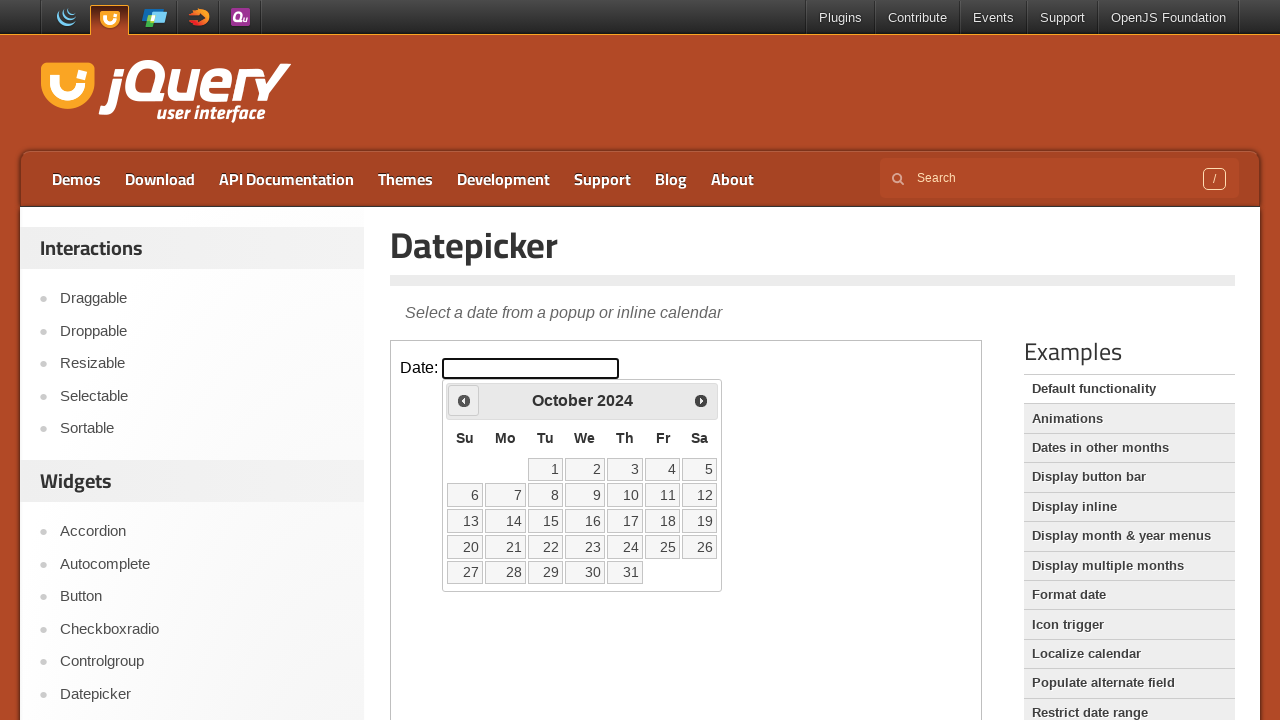

Clicked previous month button to navigate backwards at (464, 400) on iframe >> nth=0 >> internal:control=enter-frame >> .ui-icon.ui-icon-circle-trian
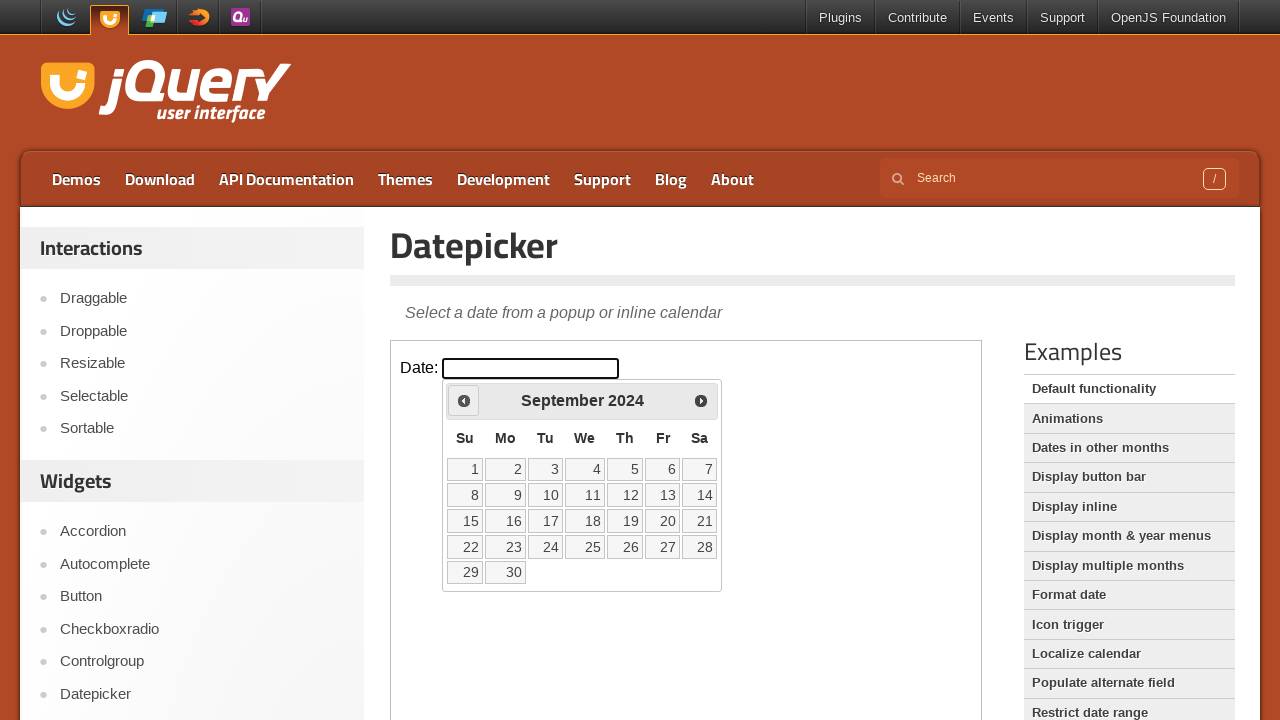

Retrieved current month 'September' and year '2024' from calendar
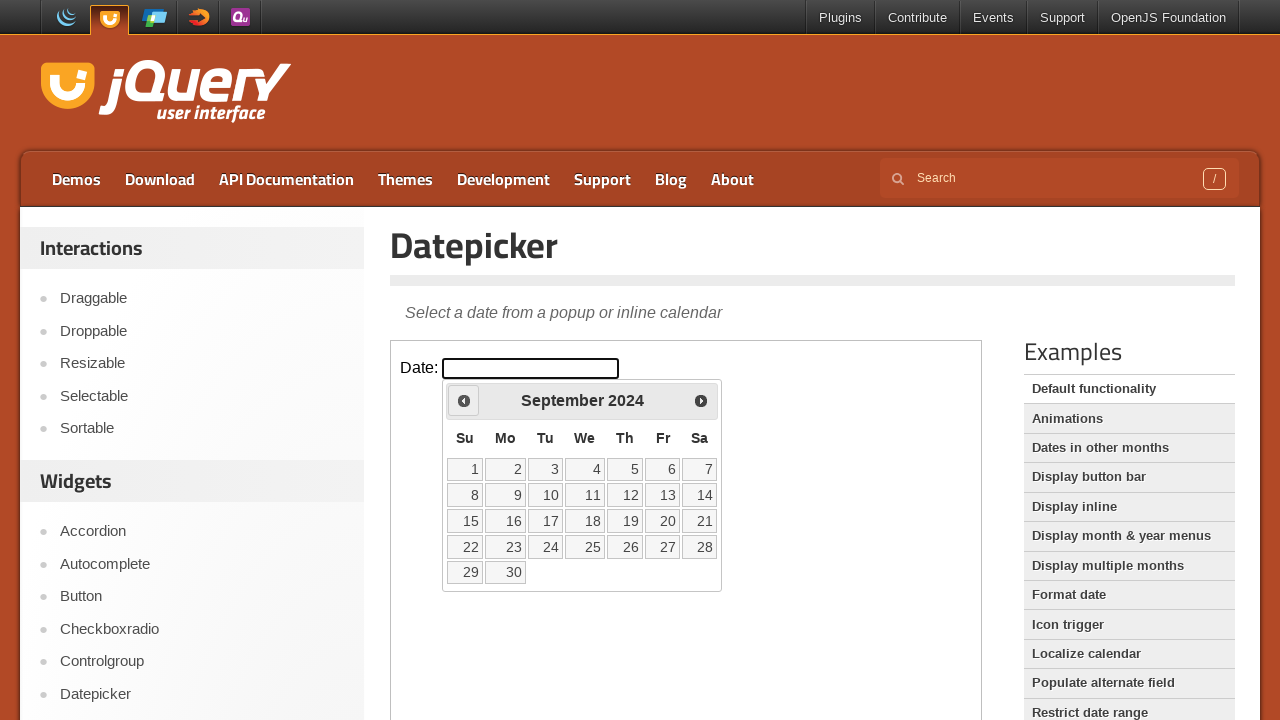

Clicked previous month button to navigate backwards at (464, 400) on iframe >> nth=0 >> internal:control=enter-frame >> .ui-icon.ui-icon-circle-trian
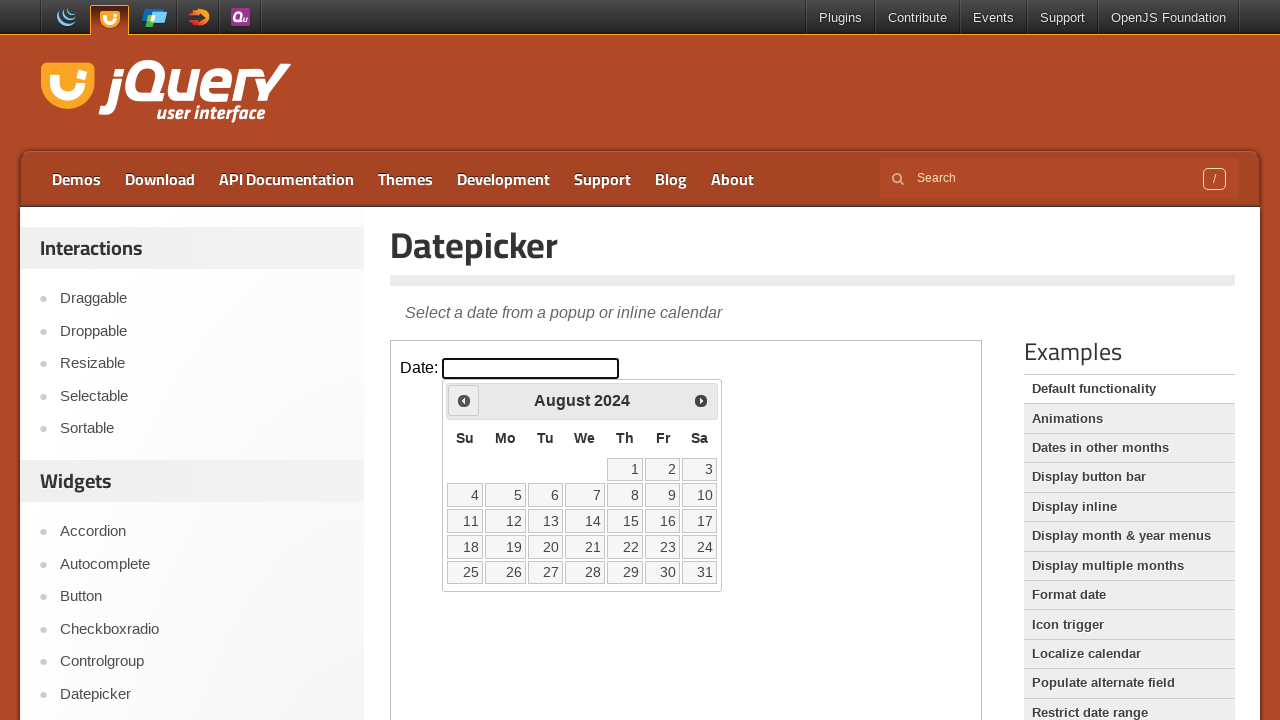

Retrieved current month 'August' and year '2024' from calendar
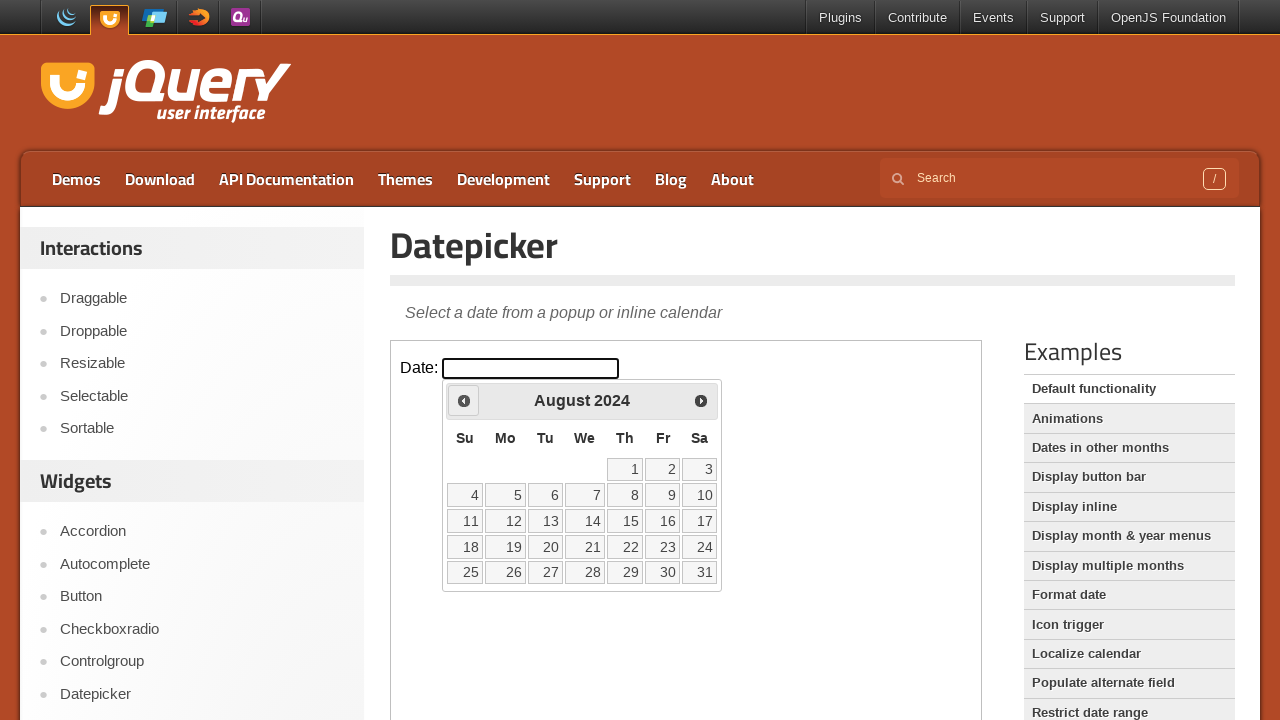

Clicked previous month button to navigate backwards at (464, 400) on iframe >> nth=0 >> internal:control=enter-frame >> .ui-icon.ui-icon-circle-trian
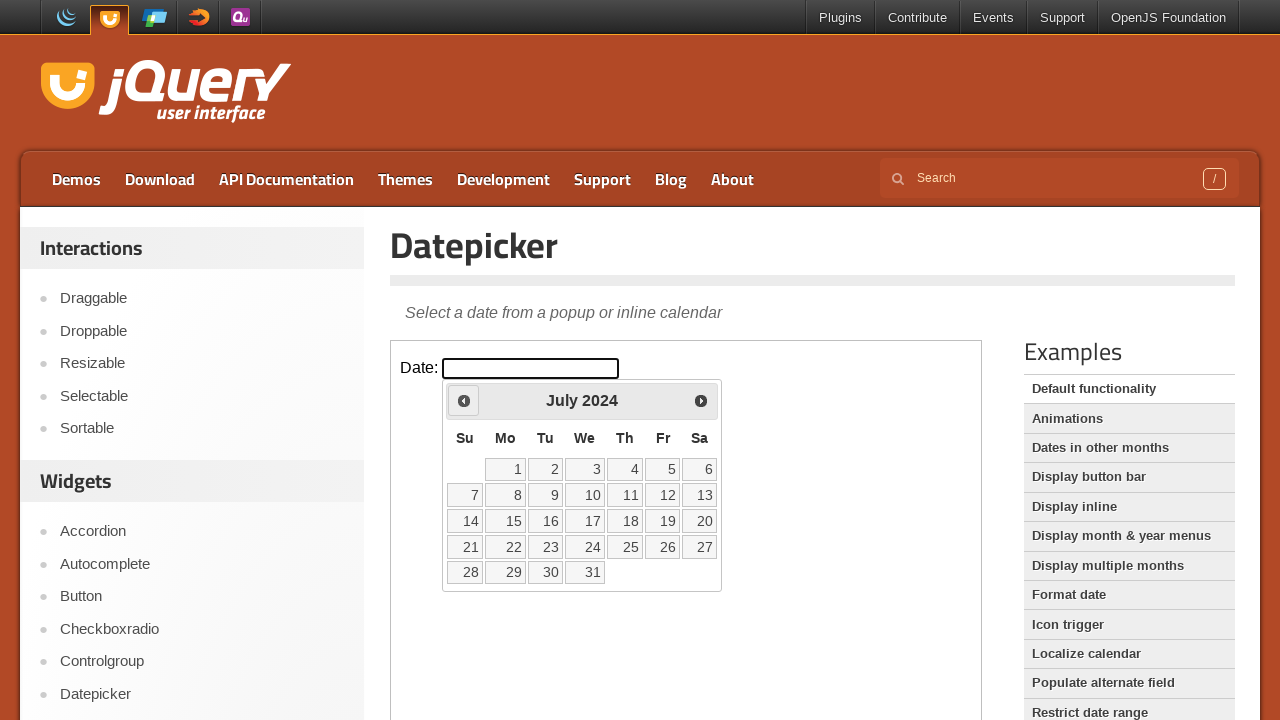

Retrieved current month 'July' and year '2024' from calendar
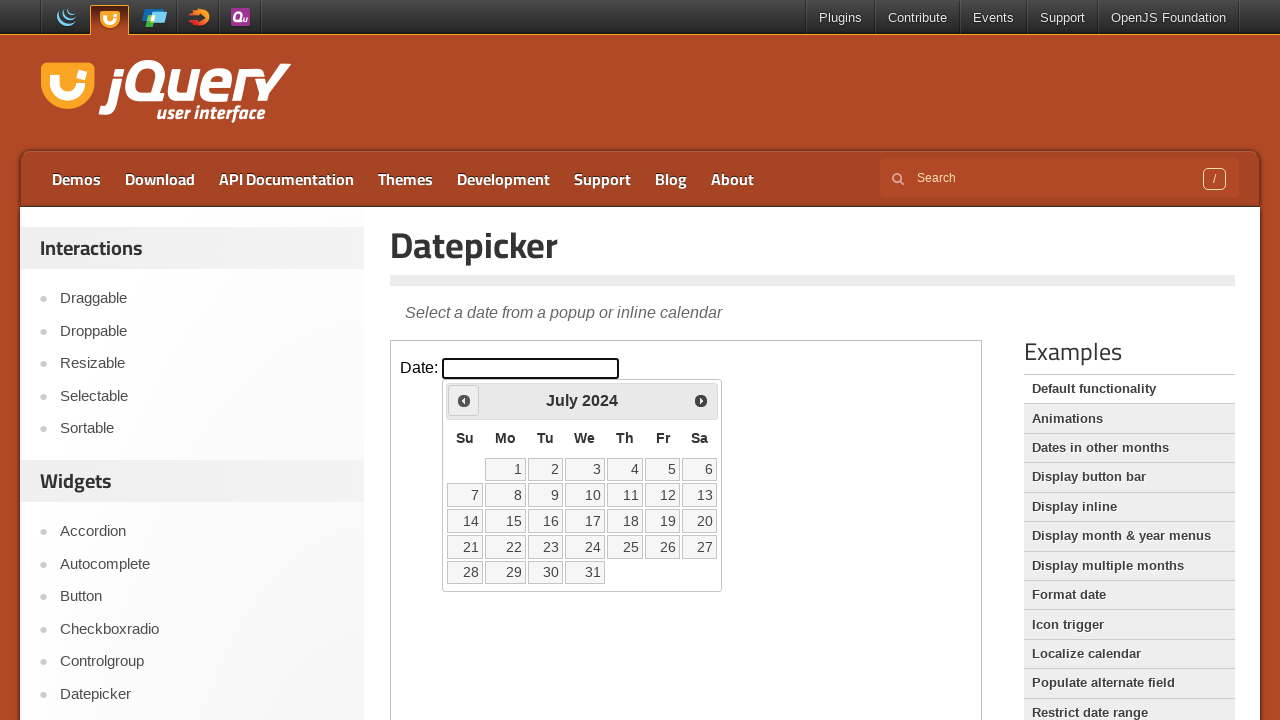

Clicked previous month button to navigate backwards at (464, 400) on iframe >> nth=0 >> internal:control=enter-frame >> .ui-icon.ui-icon-circle-trian
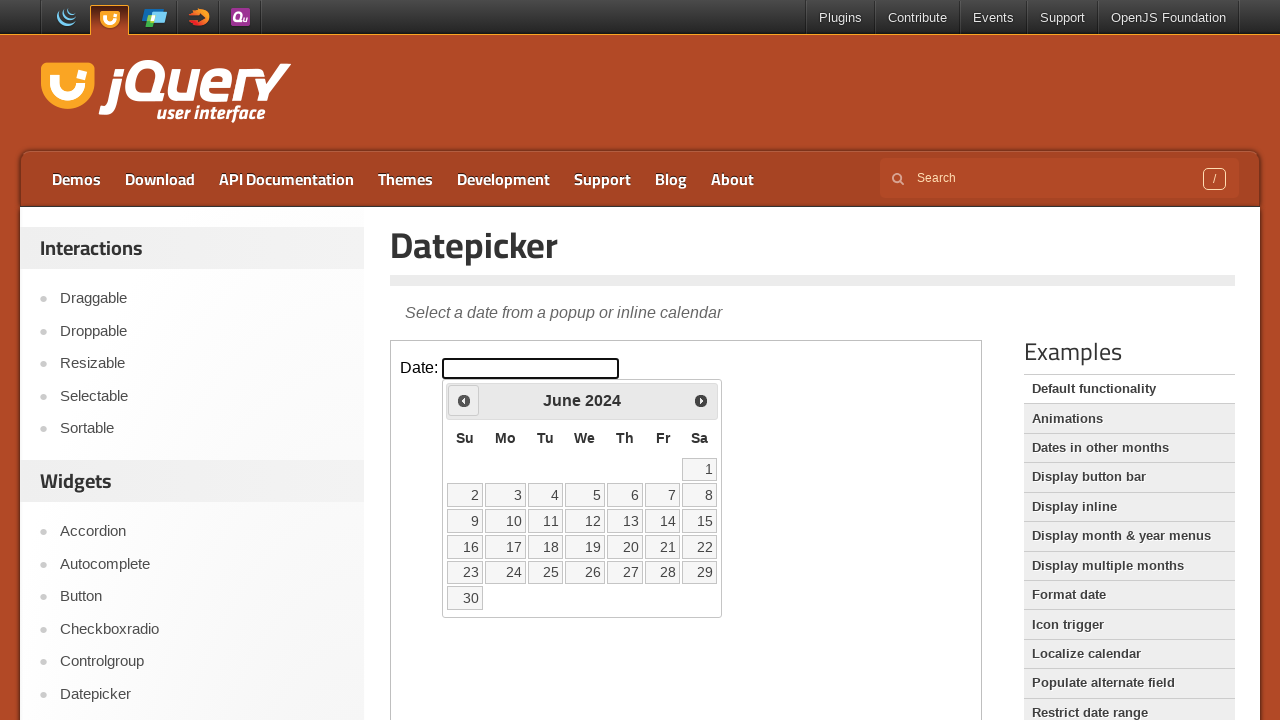

Retrieved current month 'June' and year '2024' from calendar
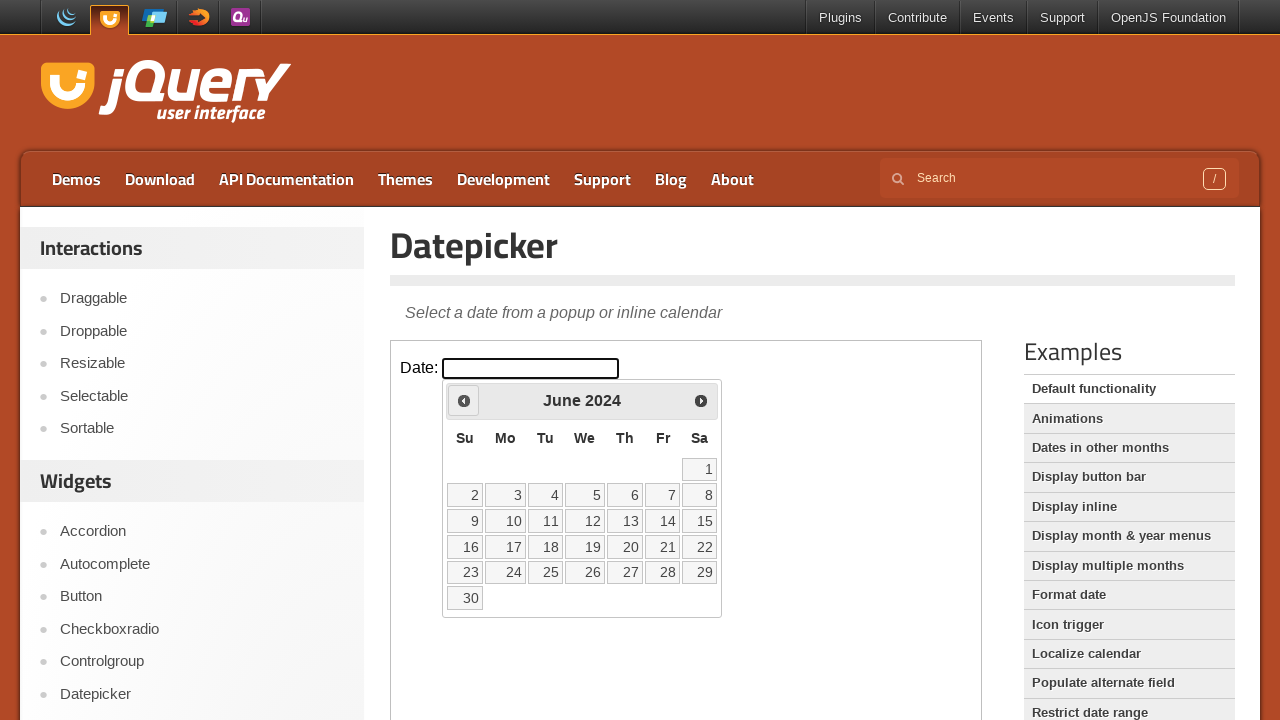

Clicked previous month button to navigate backwards at (464, 400) on iframe >> nth=0 >> internal:control=enter-frame >> .ui-icon.ui-icon-circle-trian
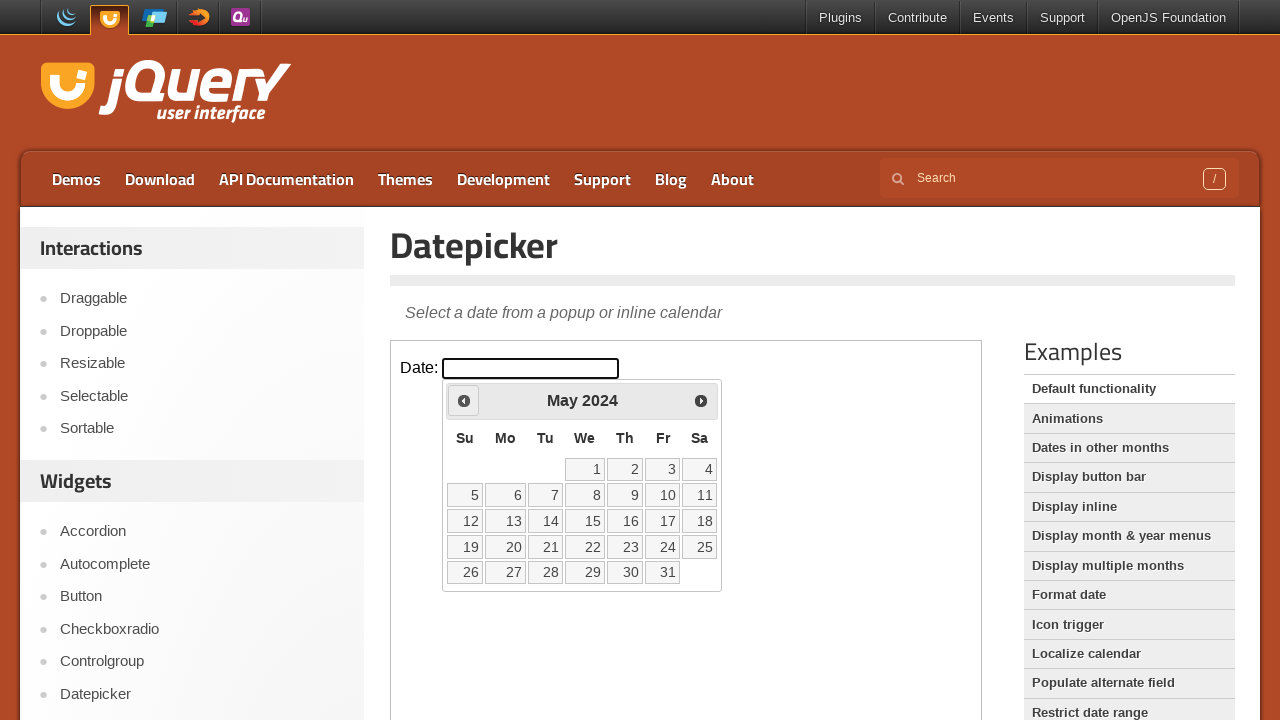

Retrieved current month 'May' and year '2024' from calendar
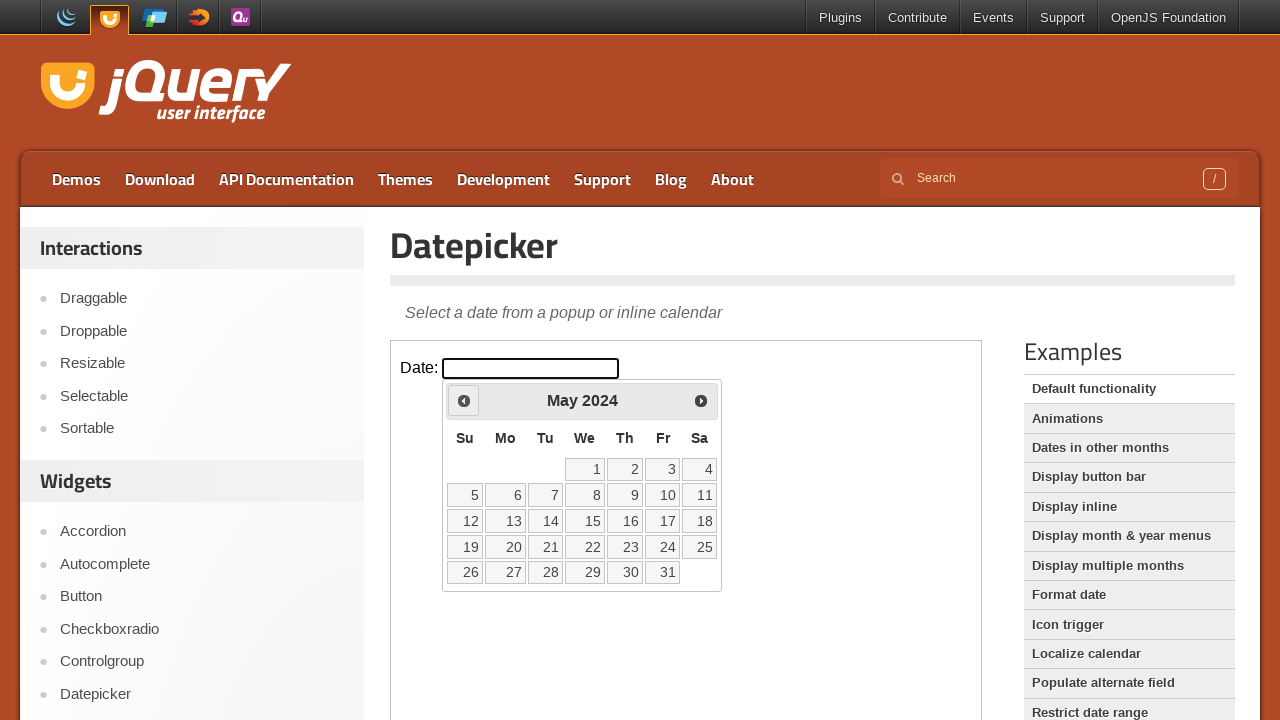

Clicked previous month button to navigate backwards at (464, 400) on iframe >> nth=0 >> internal:control=enter-frame >> .ui-icon.ui-icon-circle-trian
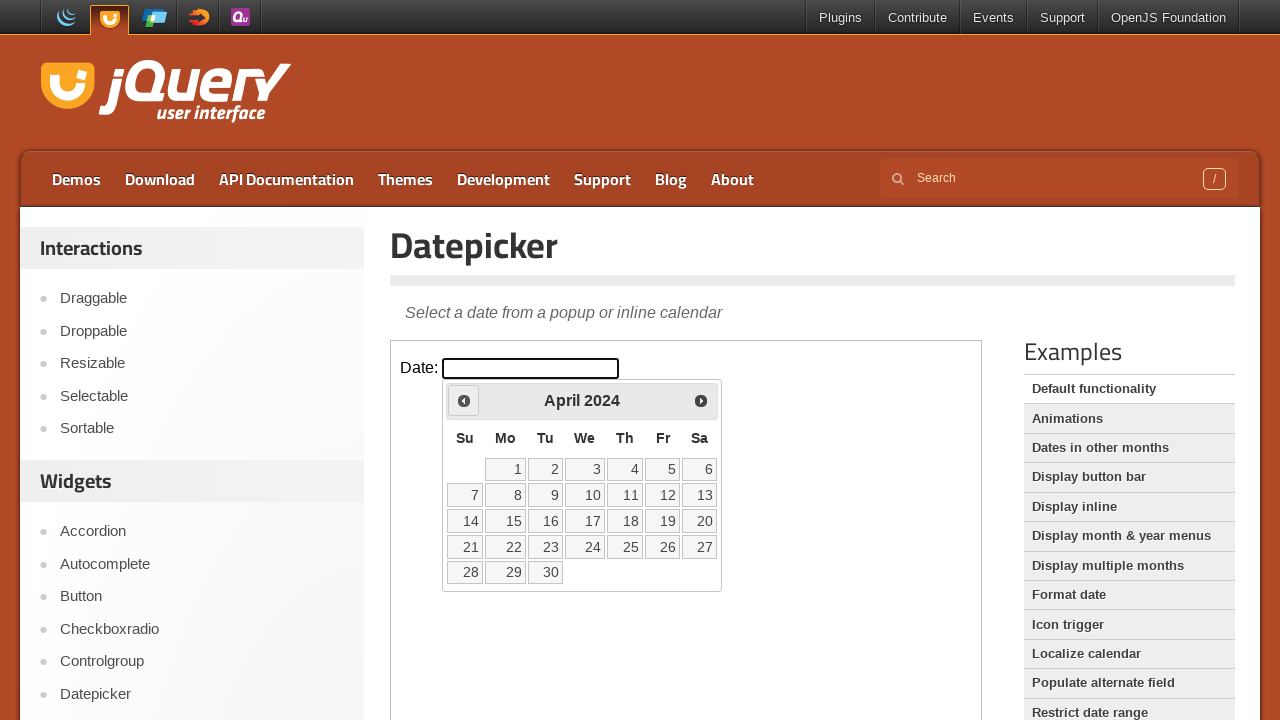

Retrieved current month 'April' and year '2024' from calendar
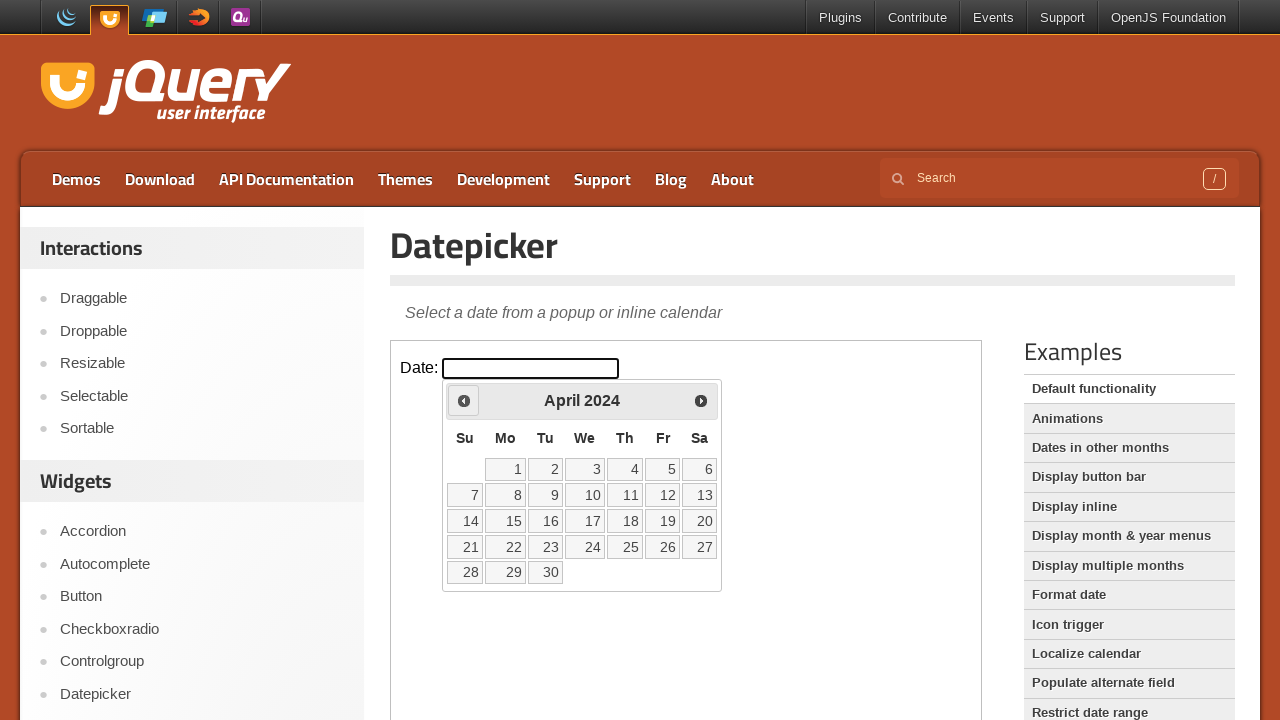

Clicked previous month button to navigate backwards at (464, 400) on iframe >> nth=0 >> internal:control=enter-frame >> .ui-icon.ui-icon-circle-trian
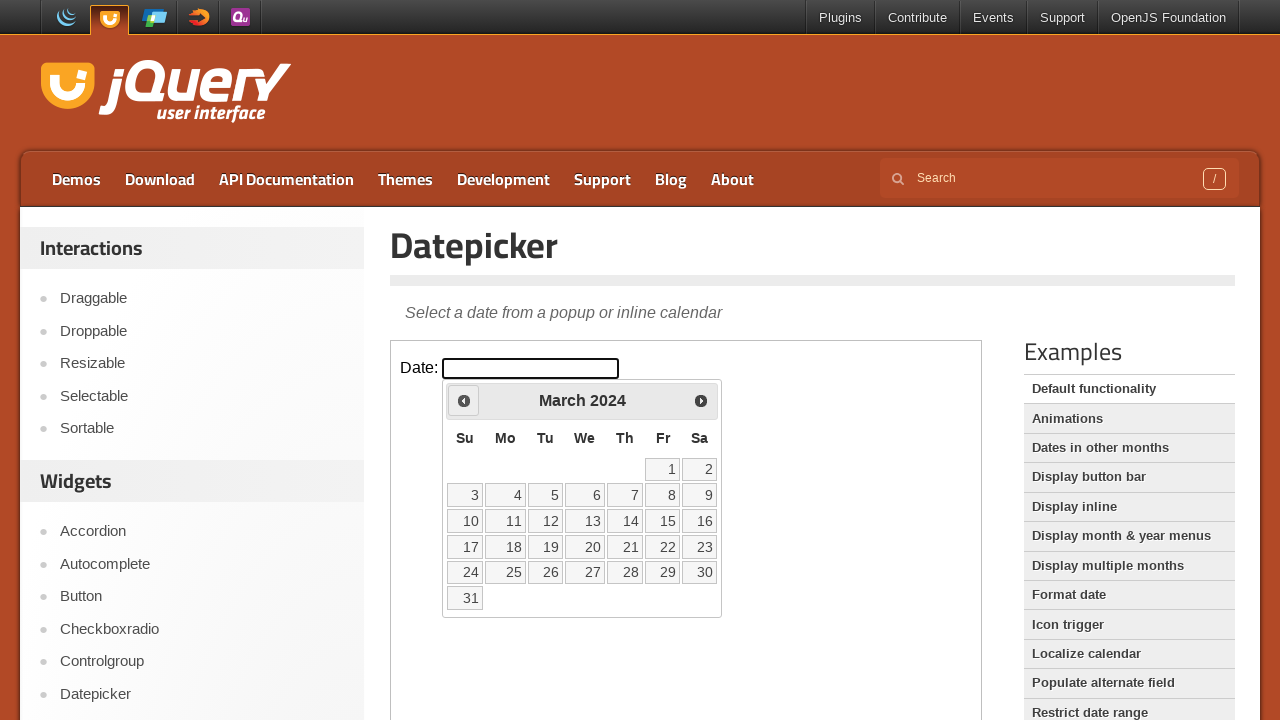

Retrieved current month 'March' and year '2024' from calendar
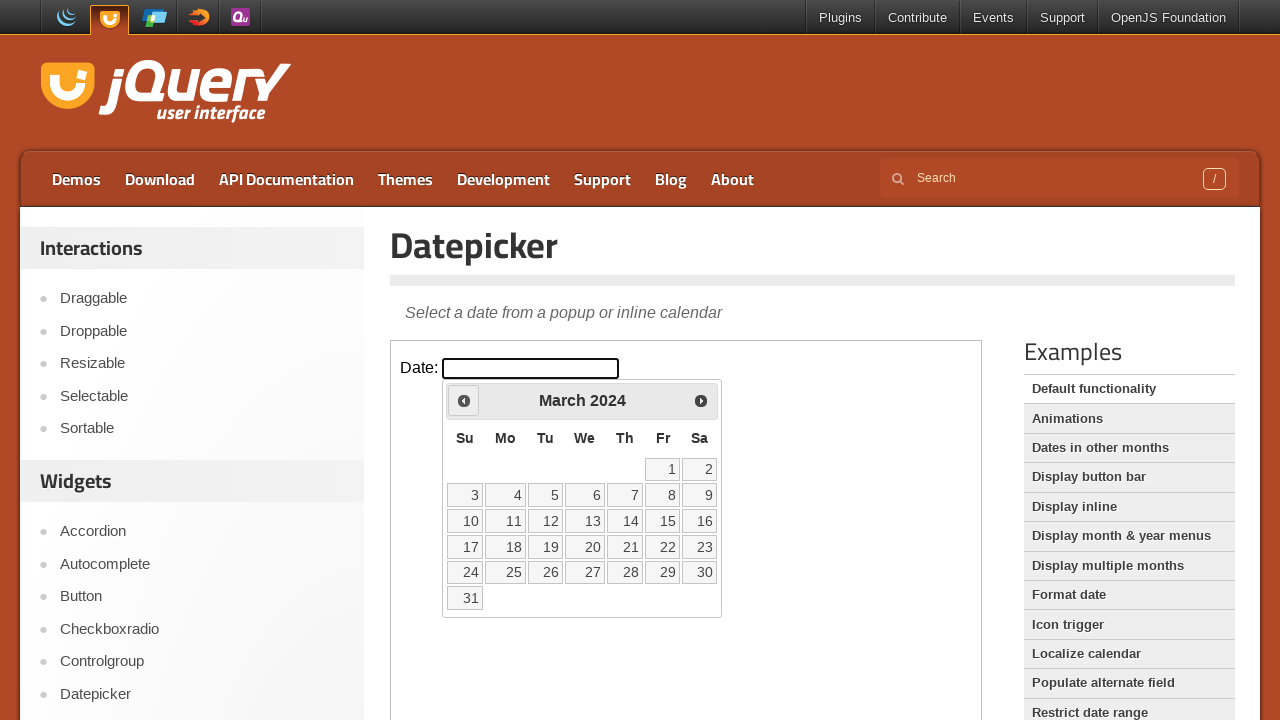

Clicked previous month button to navigate backwards at (464, 400) on iframe >> nth=0 >> internal:control=enter-frame >> .ui-icon.ui-icon-circle-trian
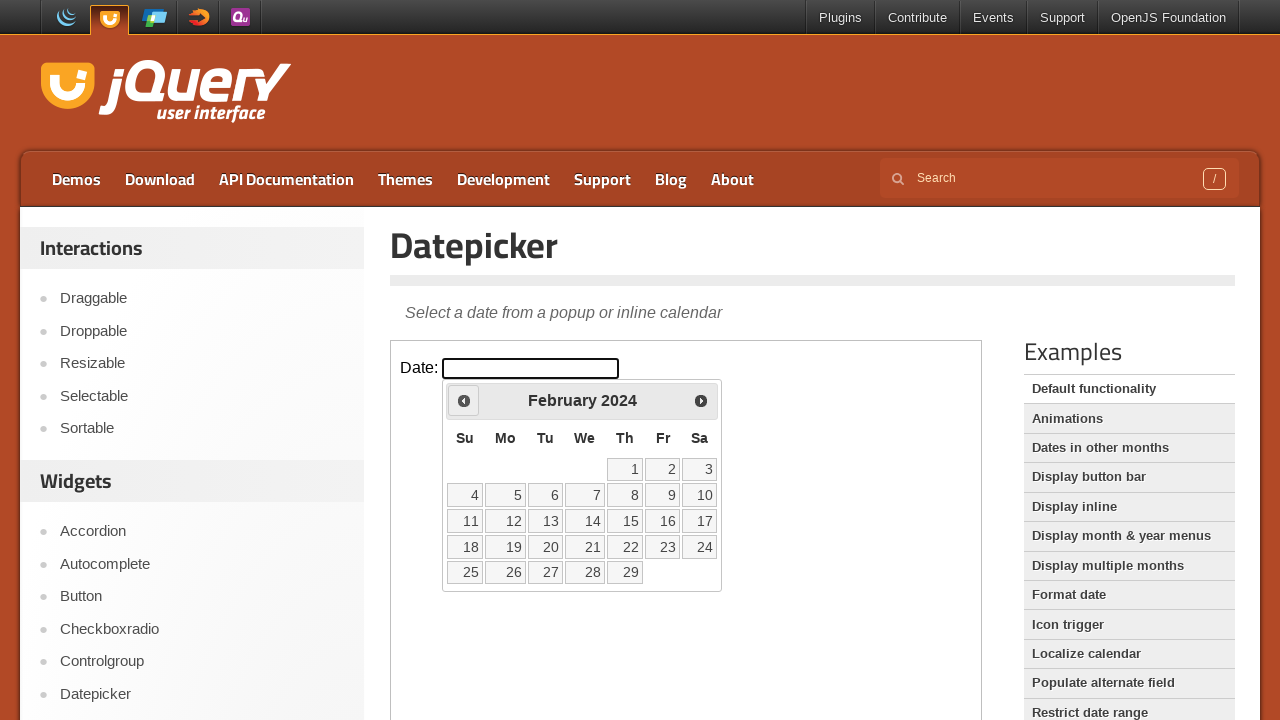

Retrieved current month 'February' and year '2024' from calendar
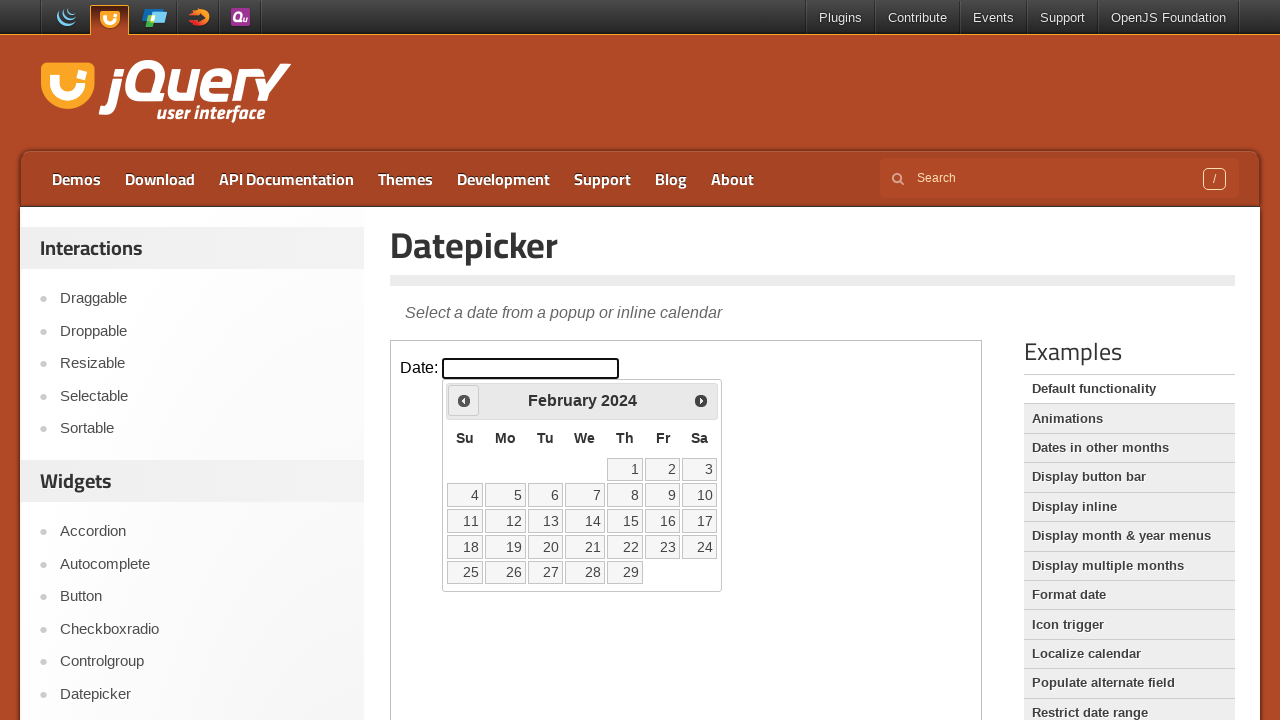

Clicked previous month button to navigate backwards at (464, 400) on iframe >> nth=0 >> internal:control=enter-frame >> .ui-icon.ui-icon-circle-trian
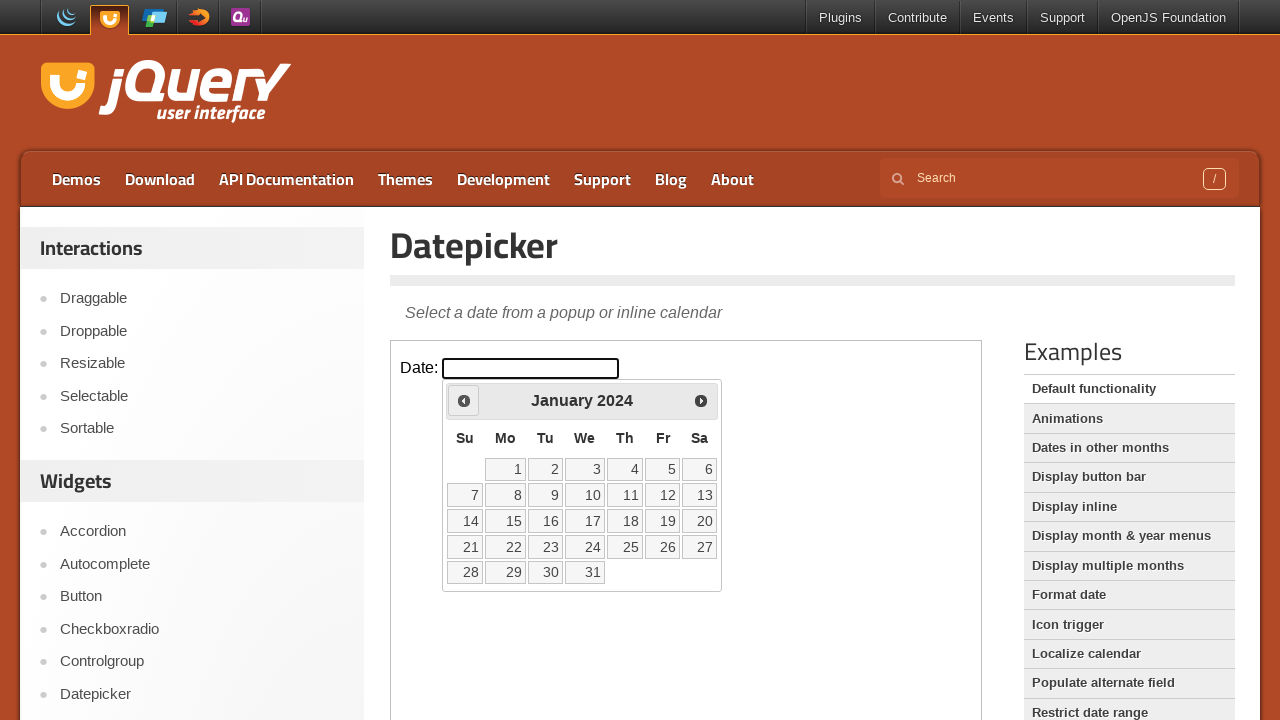

Retrieved current month 'January' and year '2024' from calendar
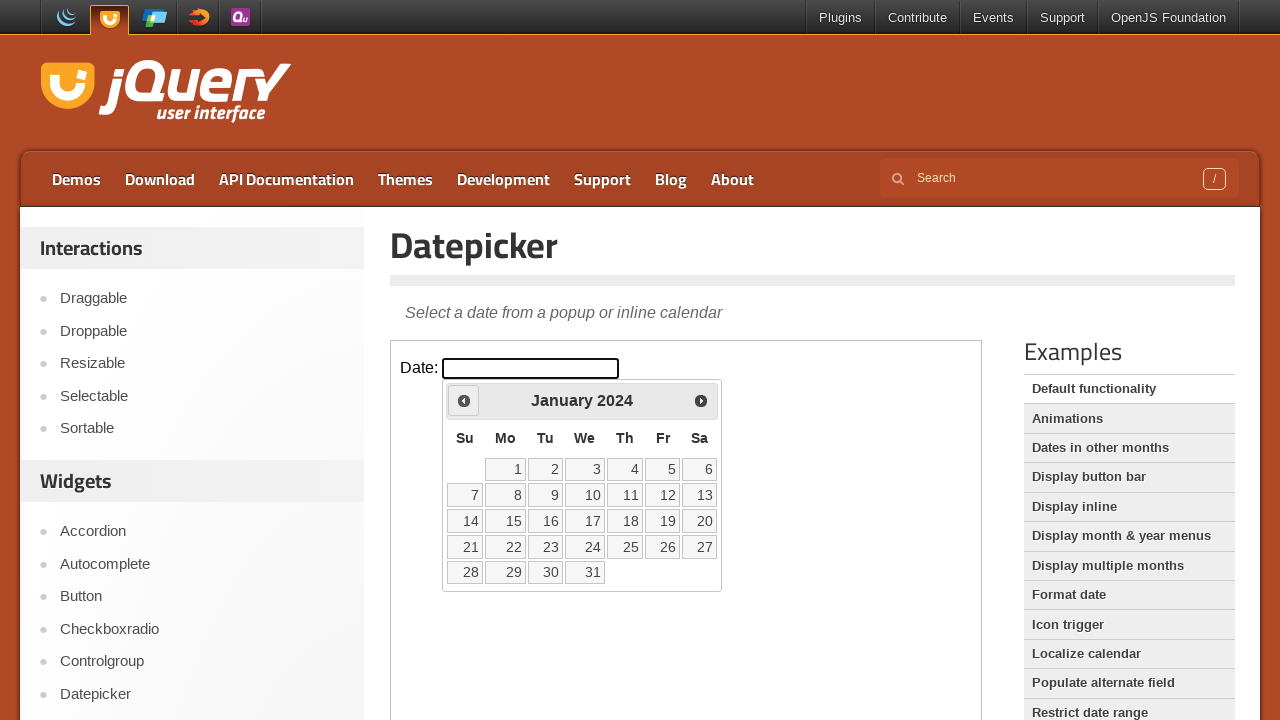

Clicked previous month button to navigate backwards at (464, 400) on iframe >> nth=0 >> internal:control=enter-frame >> .ui-icon.ui-icon-circle-trian
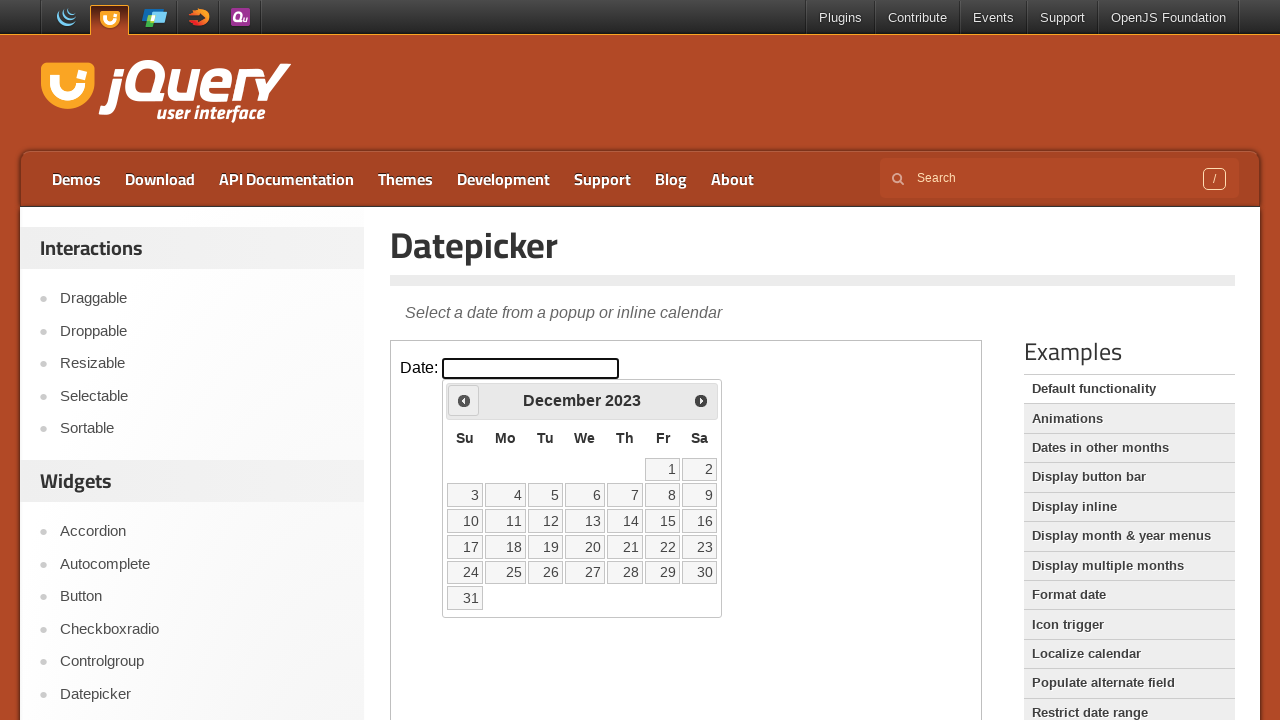

Retrieved current month 'December' and year '2023' from calendar
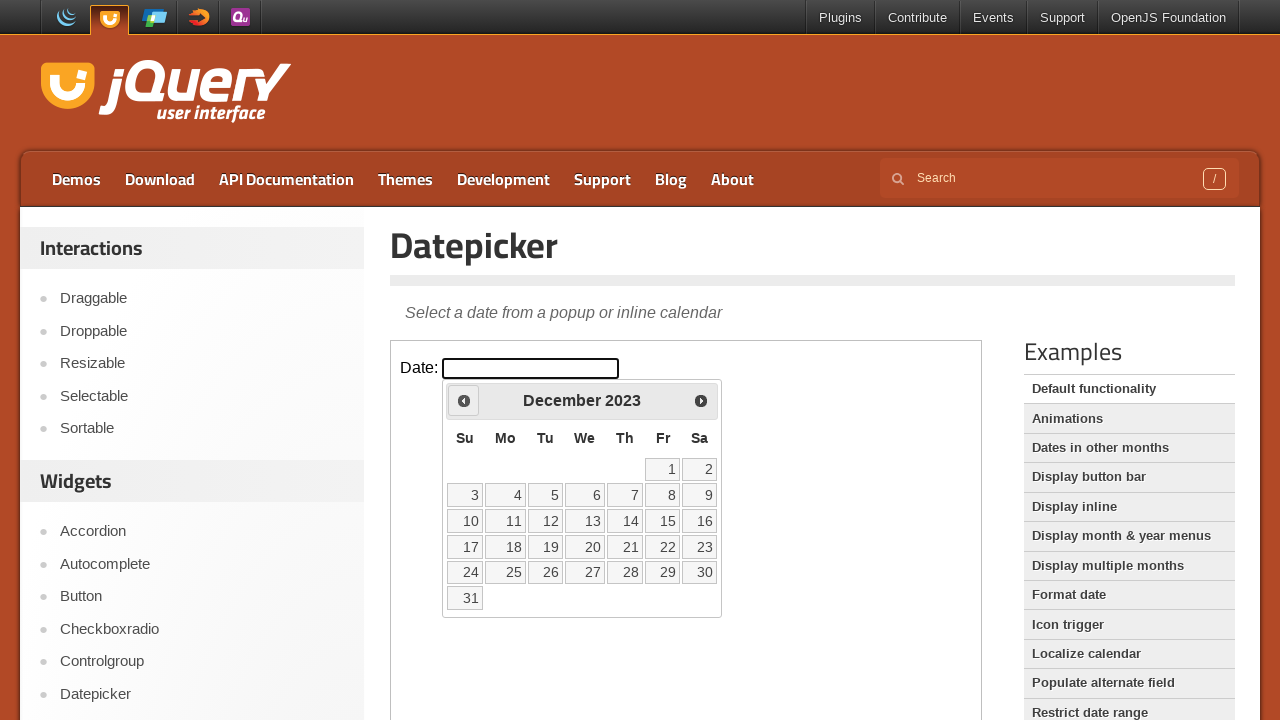

Reached target date December 2023
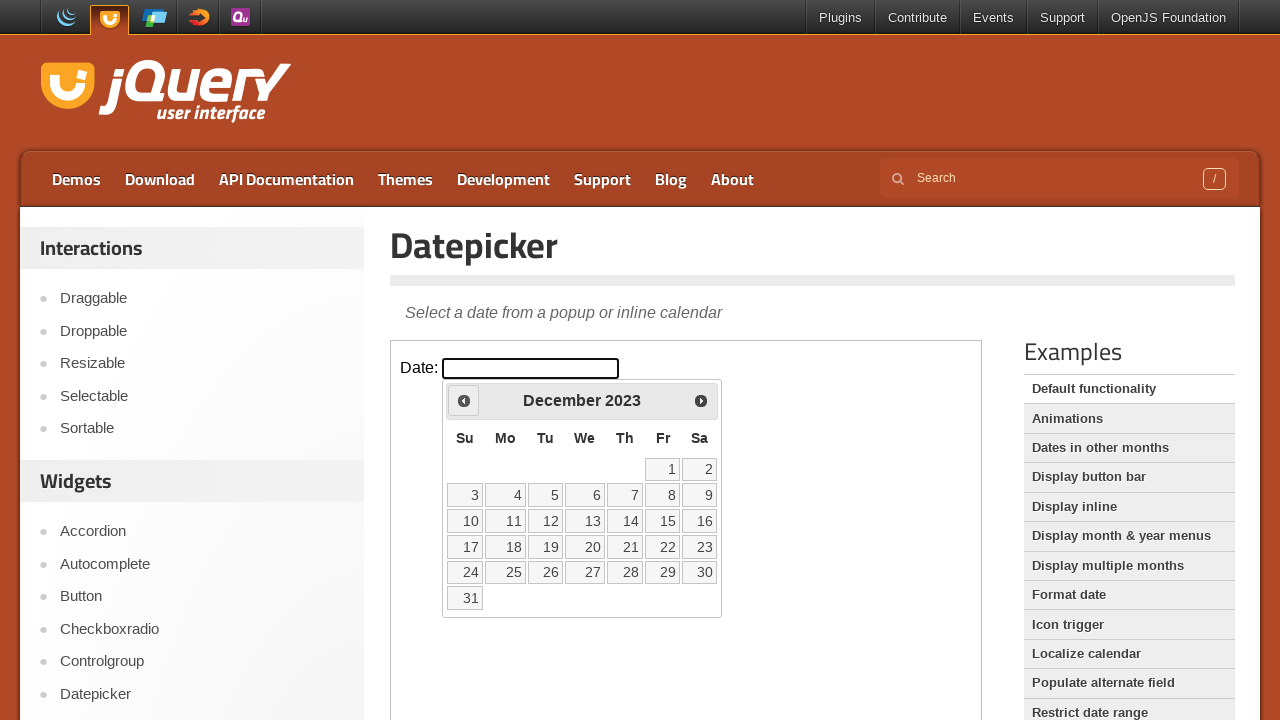

Retrieved all date elements from the calendar
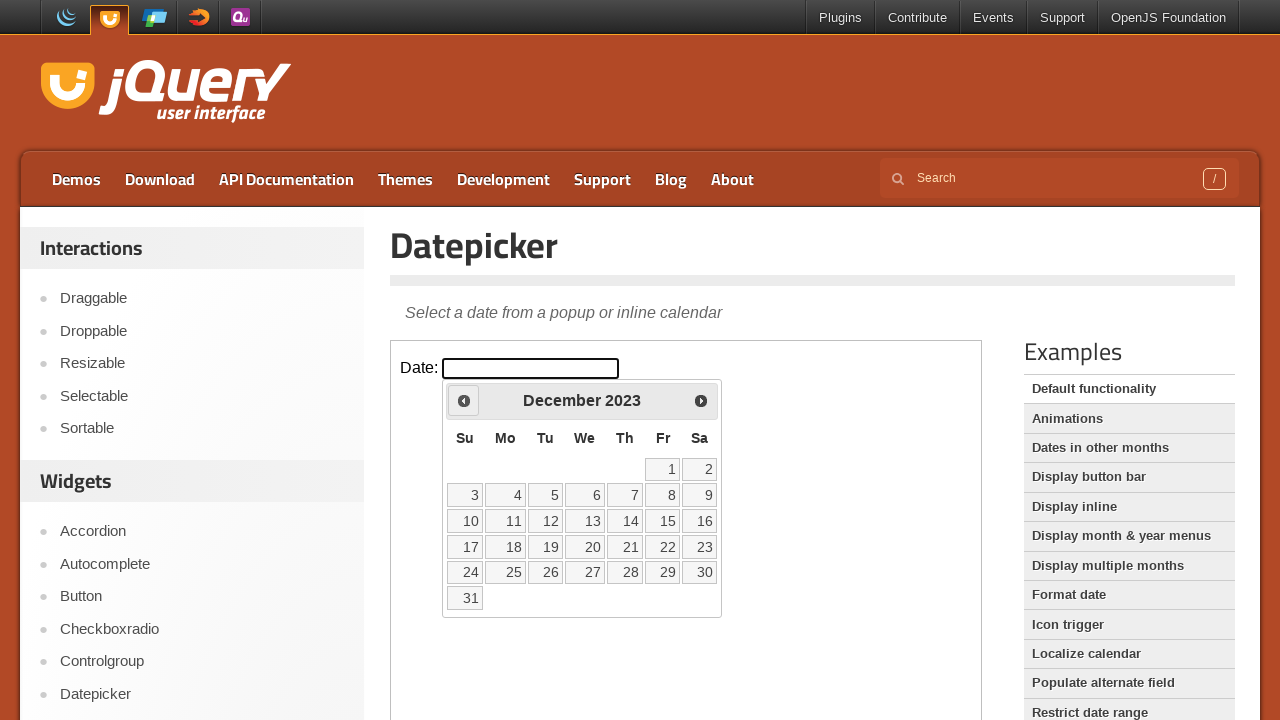

Clicked on date 28 in the calendar at (625, 572) on iframe >> nth=0 >> internal:control=enter-frame >> .ui-datepicker-calendar td >>
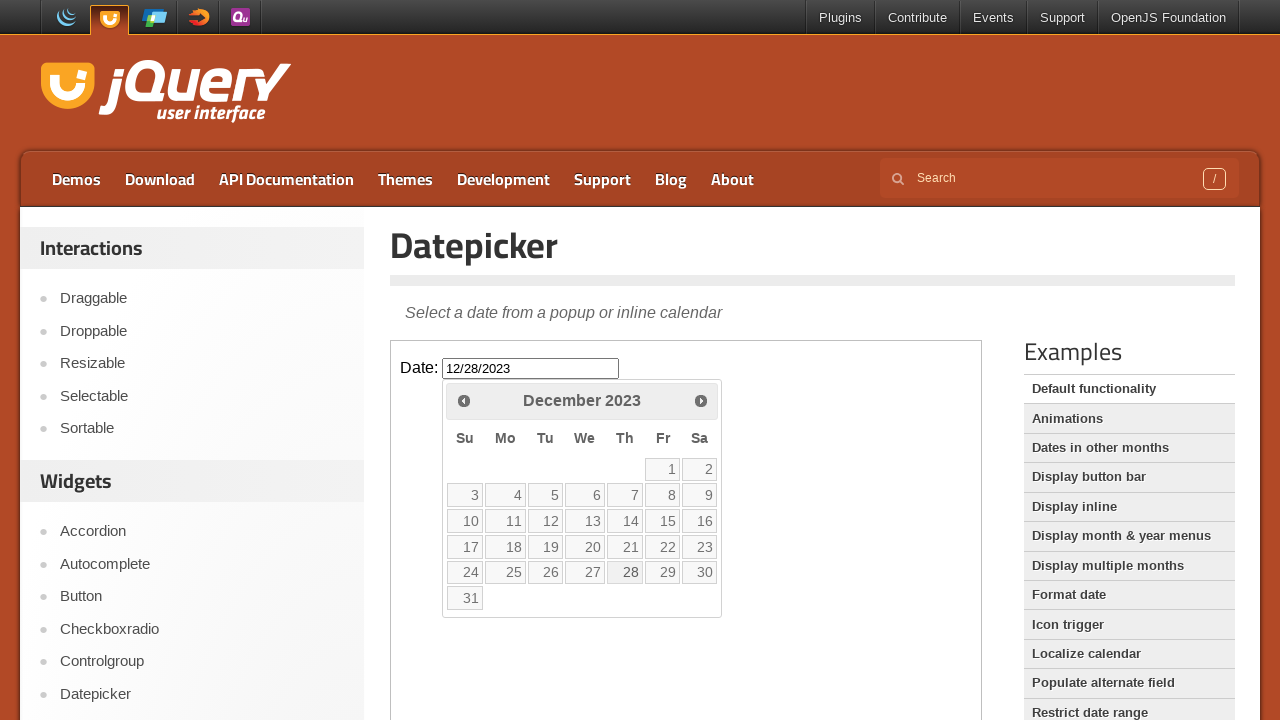

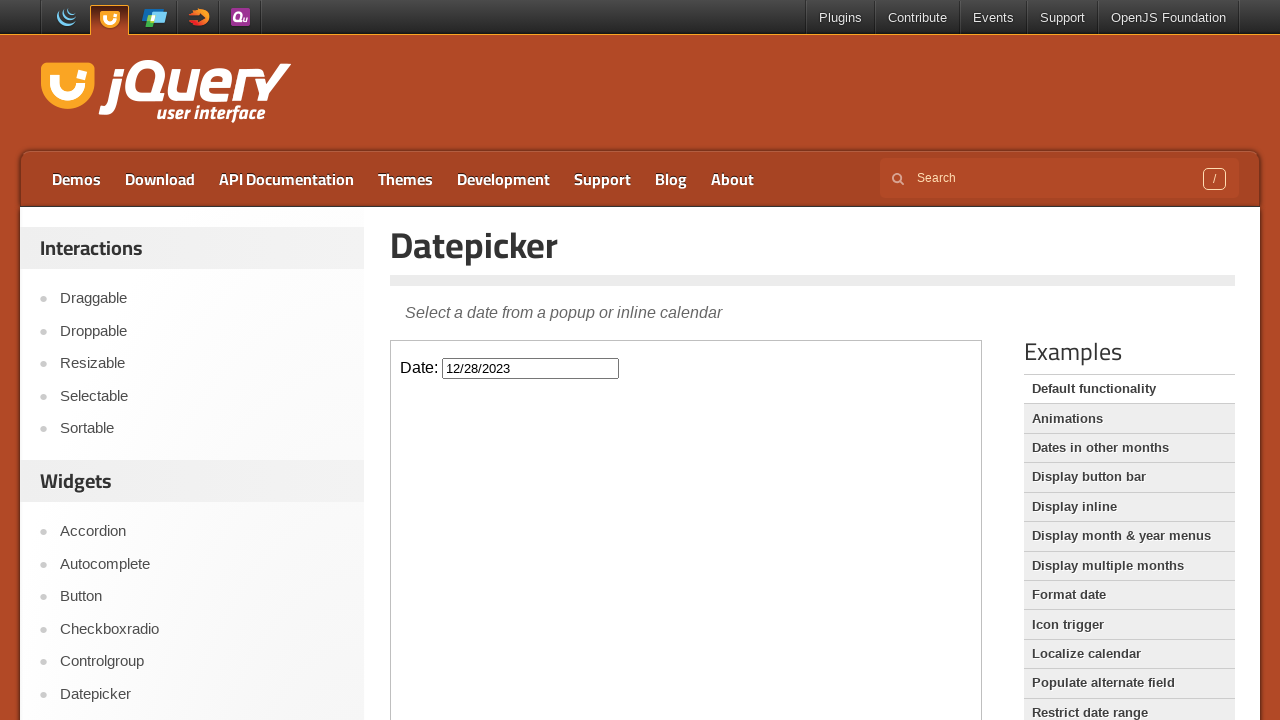